Tests that clicking each FAQ button expands exactly one response at a time

Starting URL: https://qa-scooter.praktikum-services.ru/

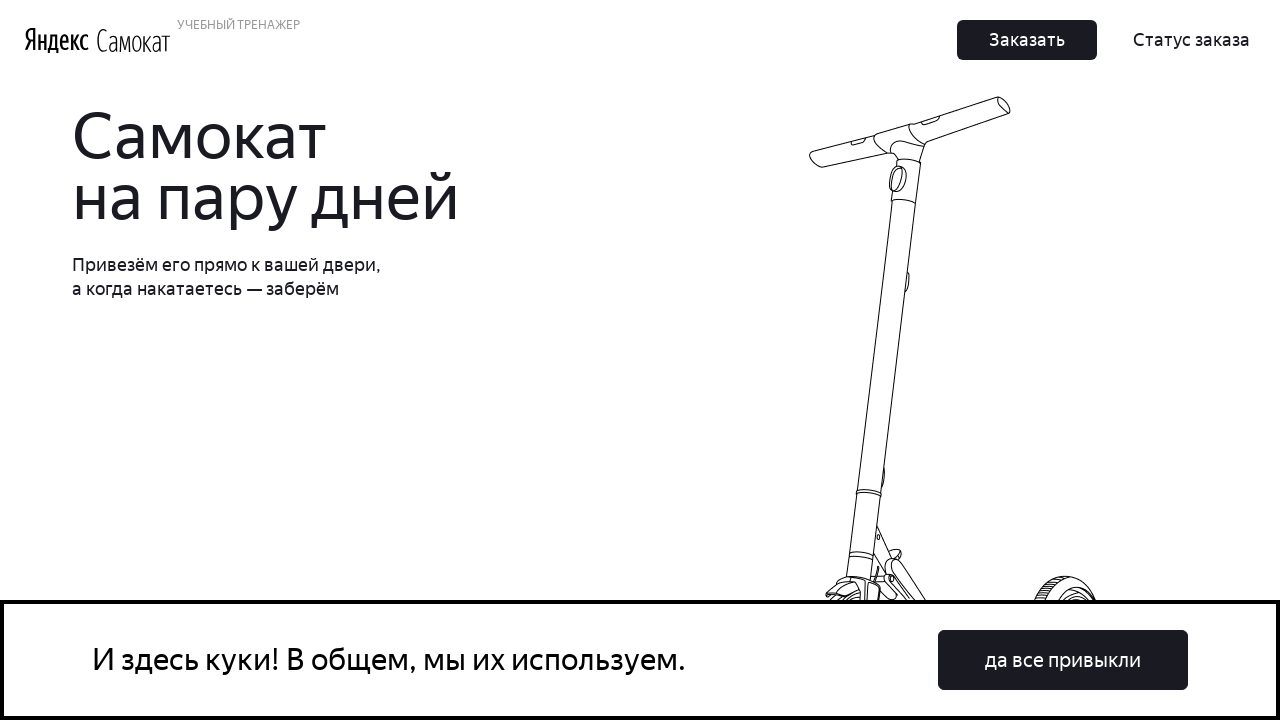

FAQ accordion loaded and button selectors are available
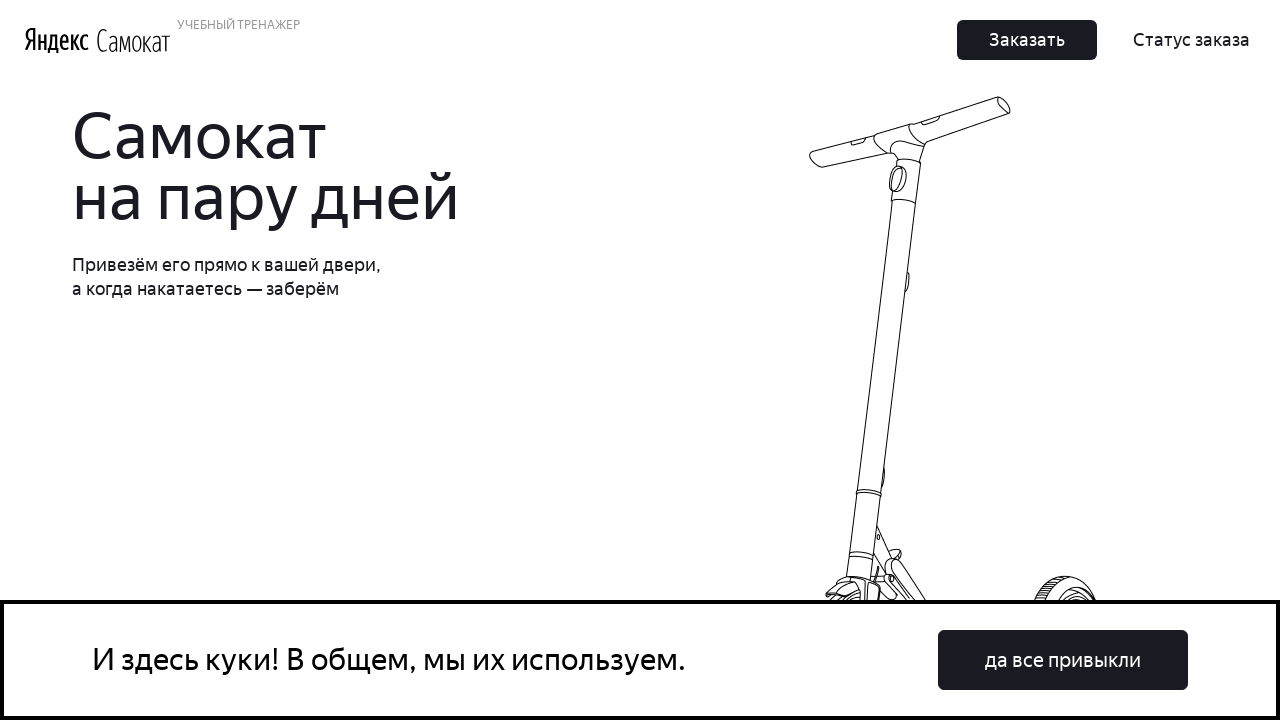

Located all FAQ accordion buttons
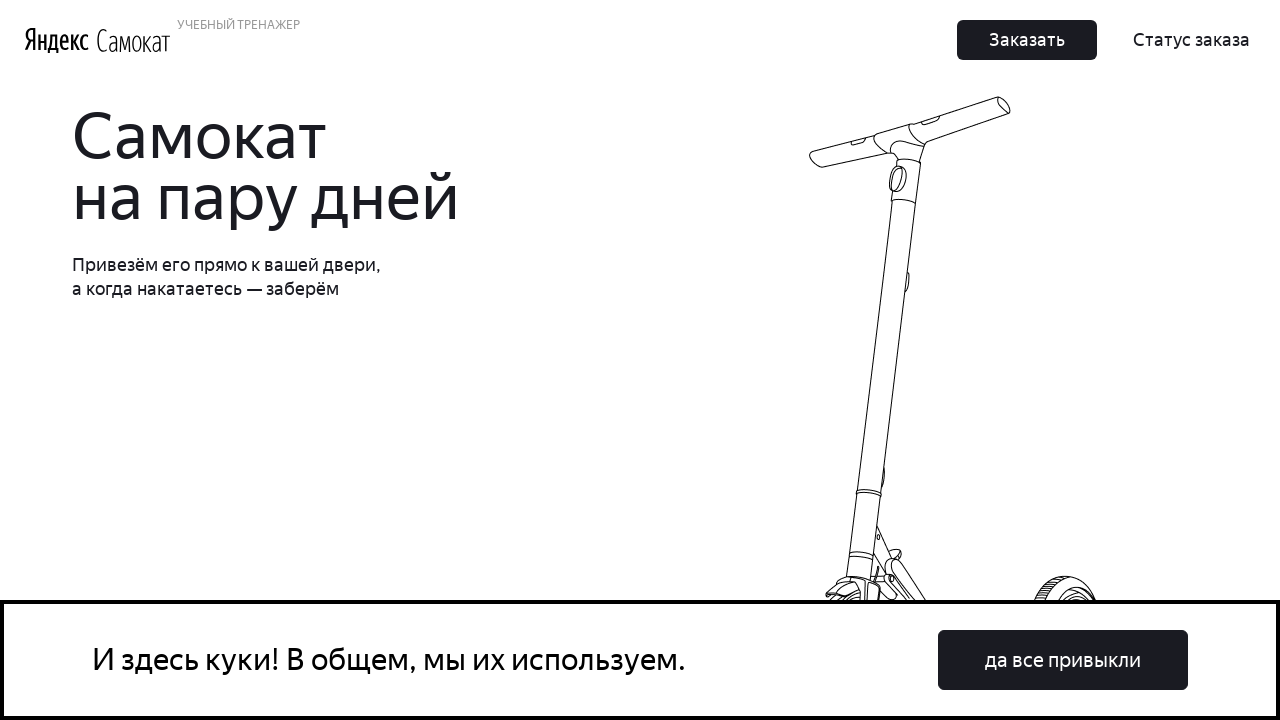

Found 8 FAQ buttons
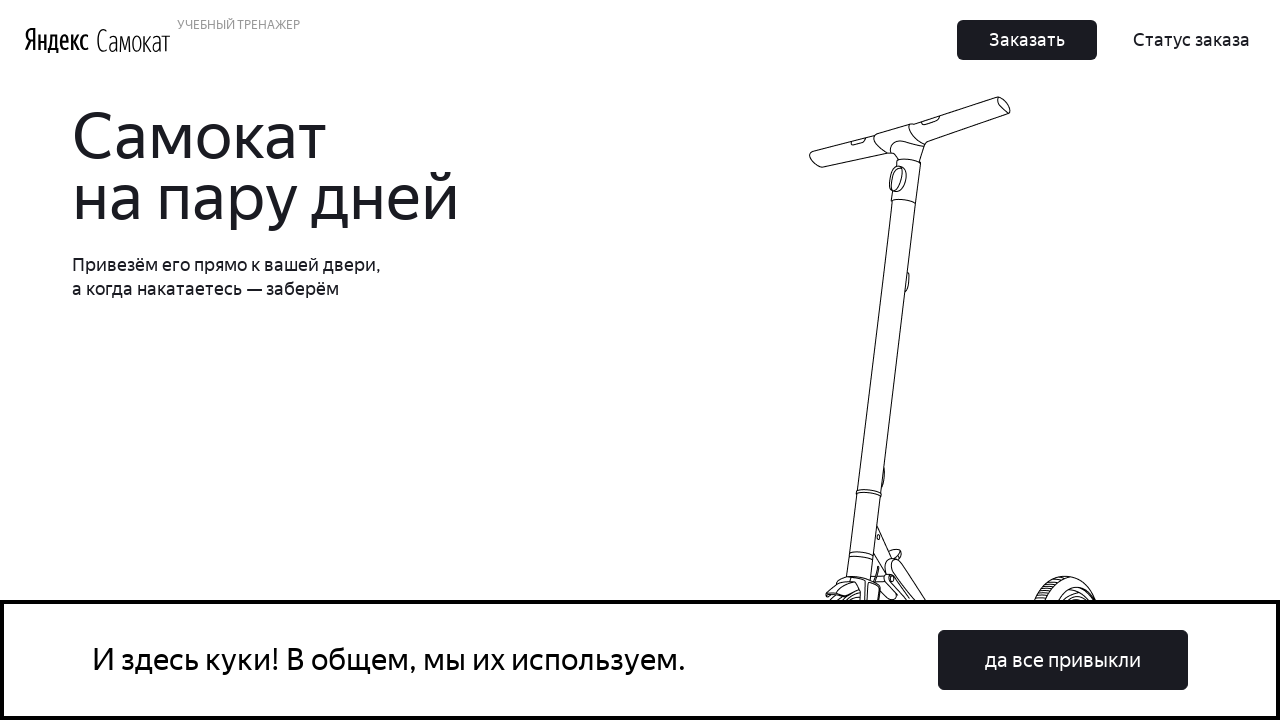

Scrolled FAQ button 1 into view
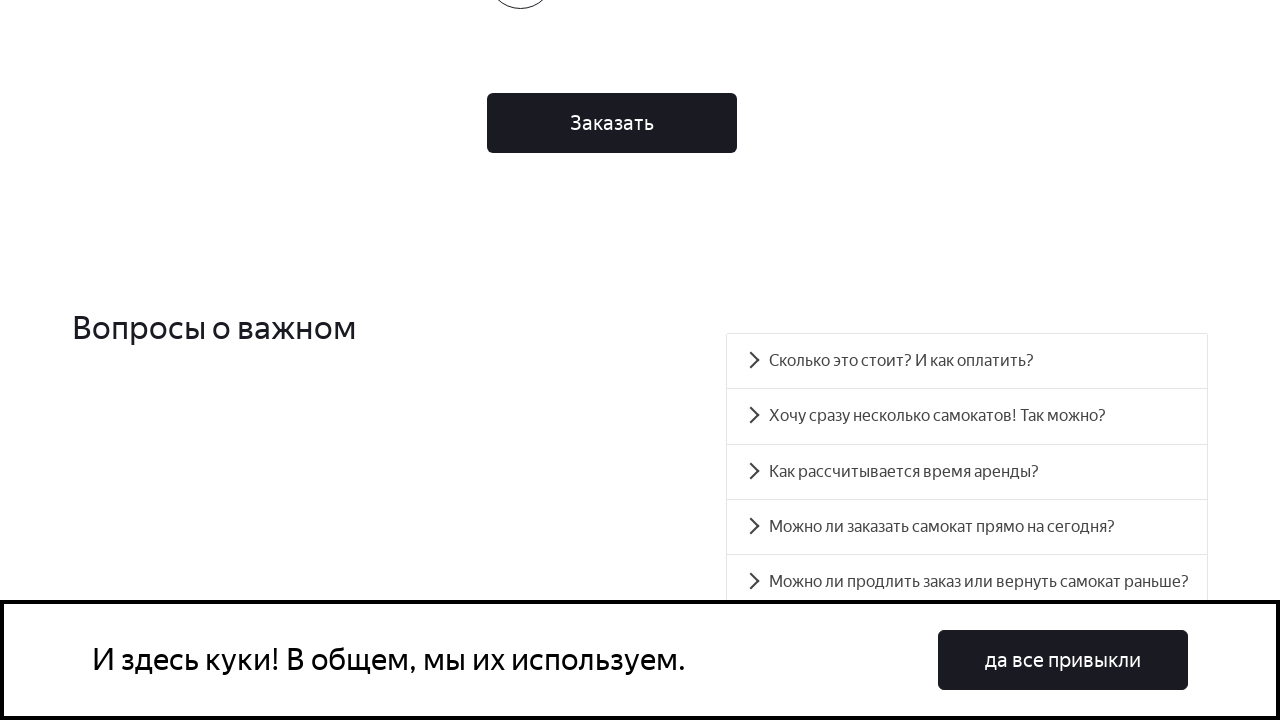

Clicked FAQ button 1 at (967, 361) on .accordion__button, [data-accordion-component='AccordionItemButton'] >> nth=0
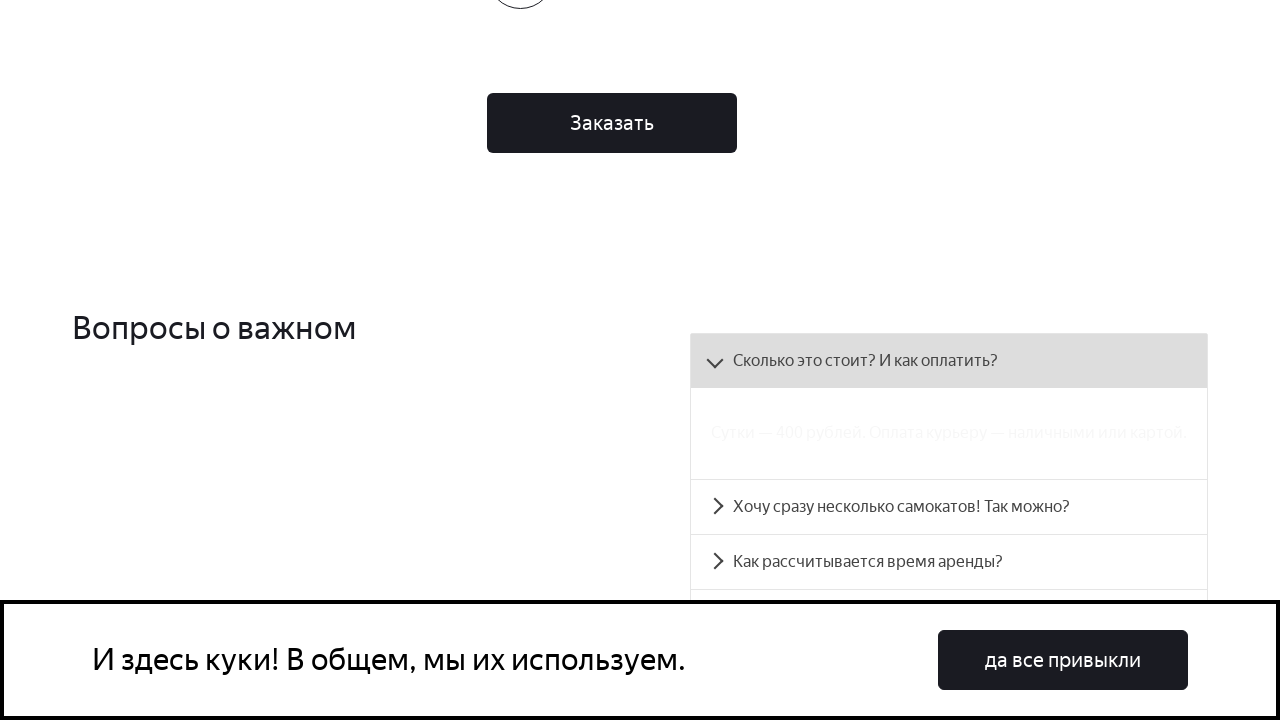

Waited 500ms for animation after clicking button 1
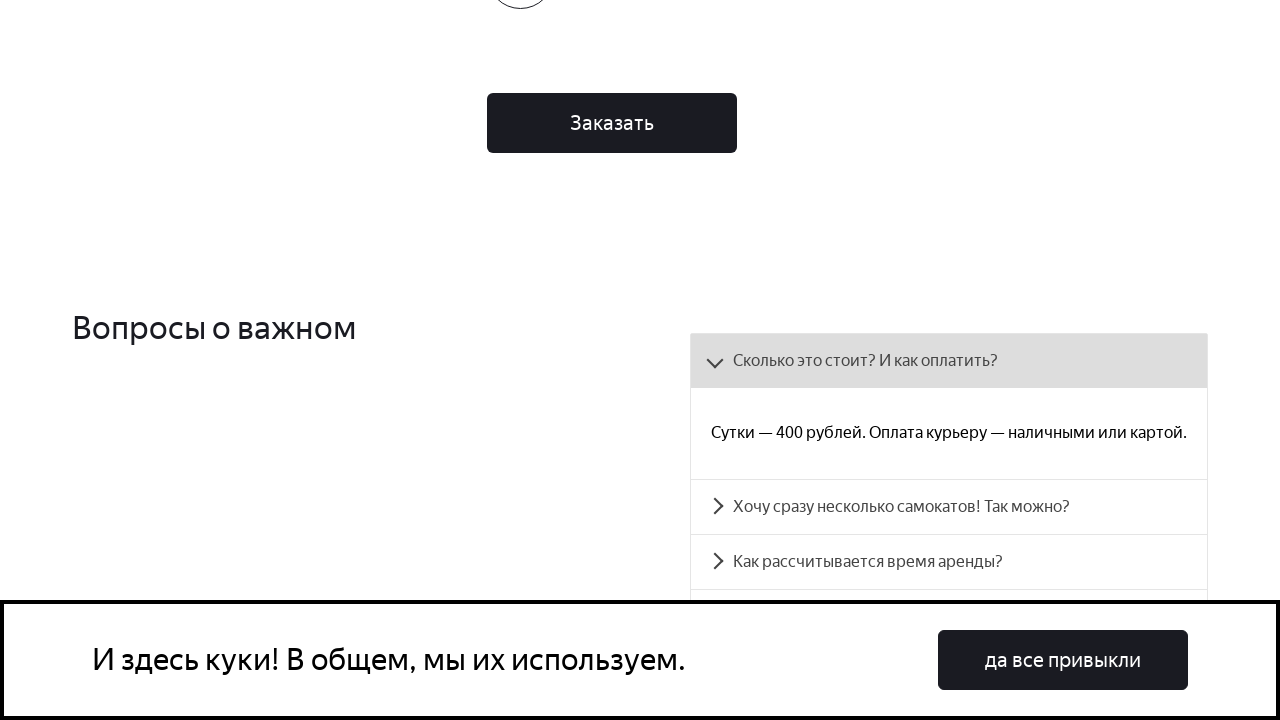

Verified exactly one accordion response is open (count: 1)
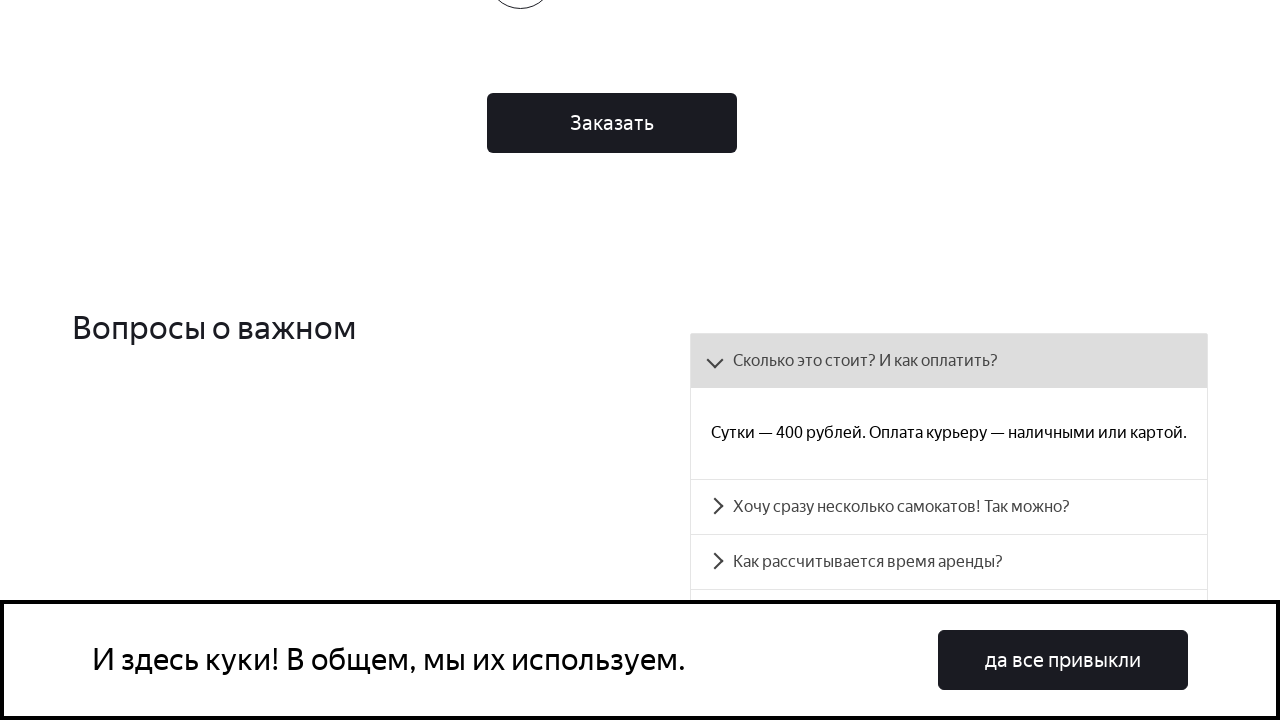

Assertion passed: only one response expanded for button 1
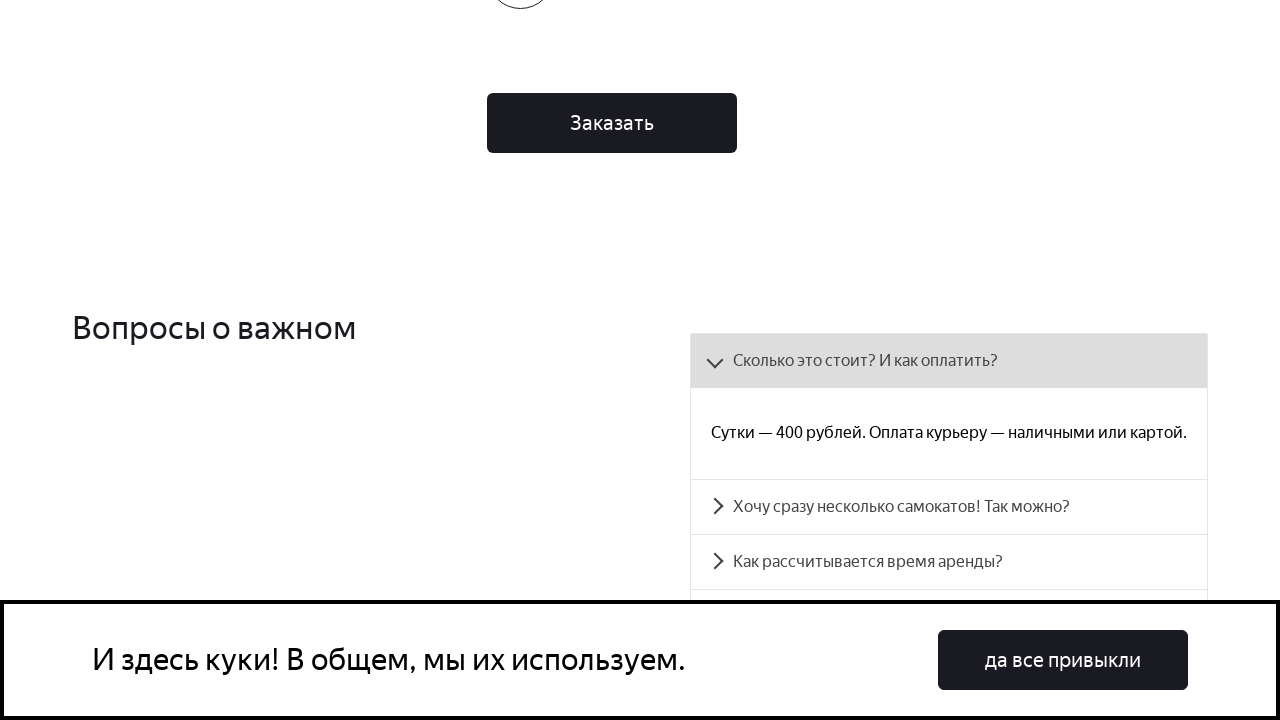

Scrolled FAQ button 2 into view
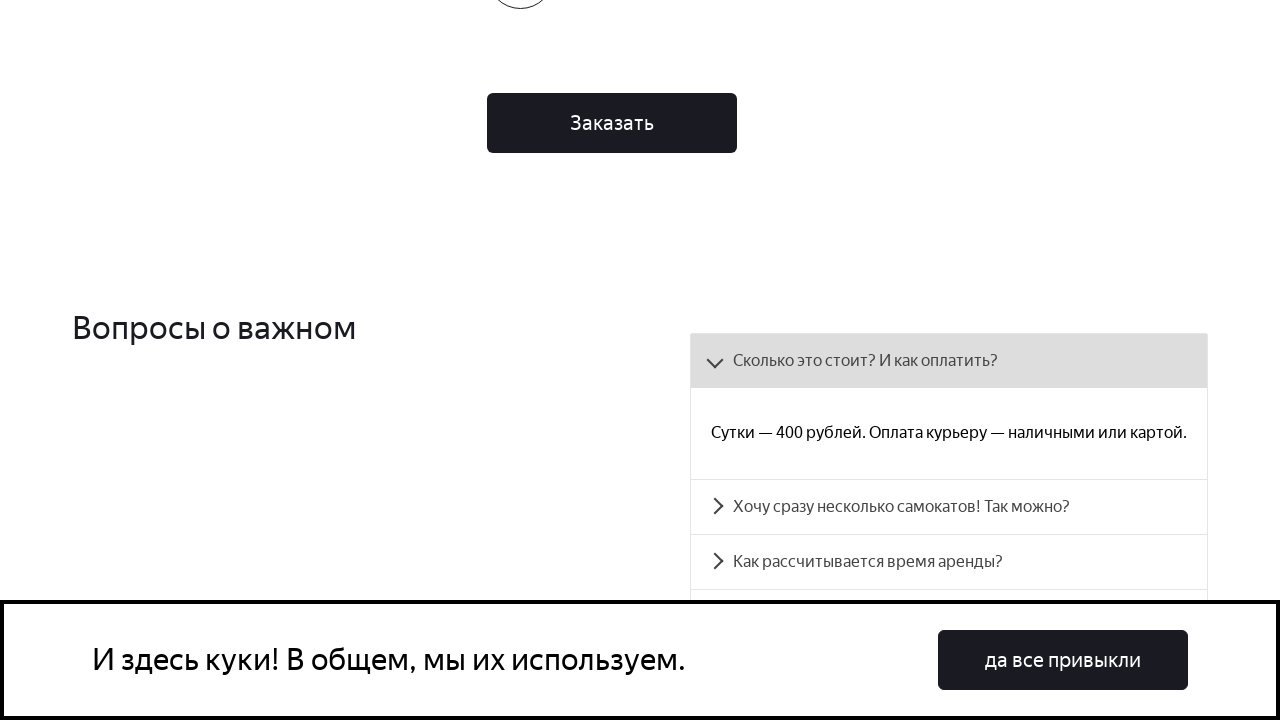

Clicked FAQ button 2 at (949, 507) on .accordion__button, [data-accordion-component='AccordionItemButton'] >> nth=1
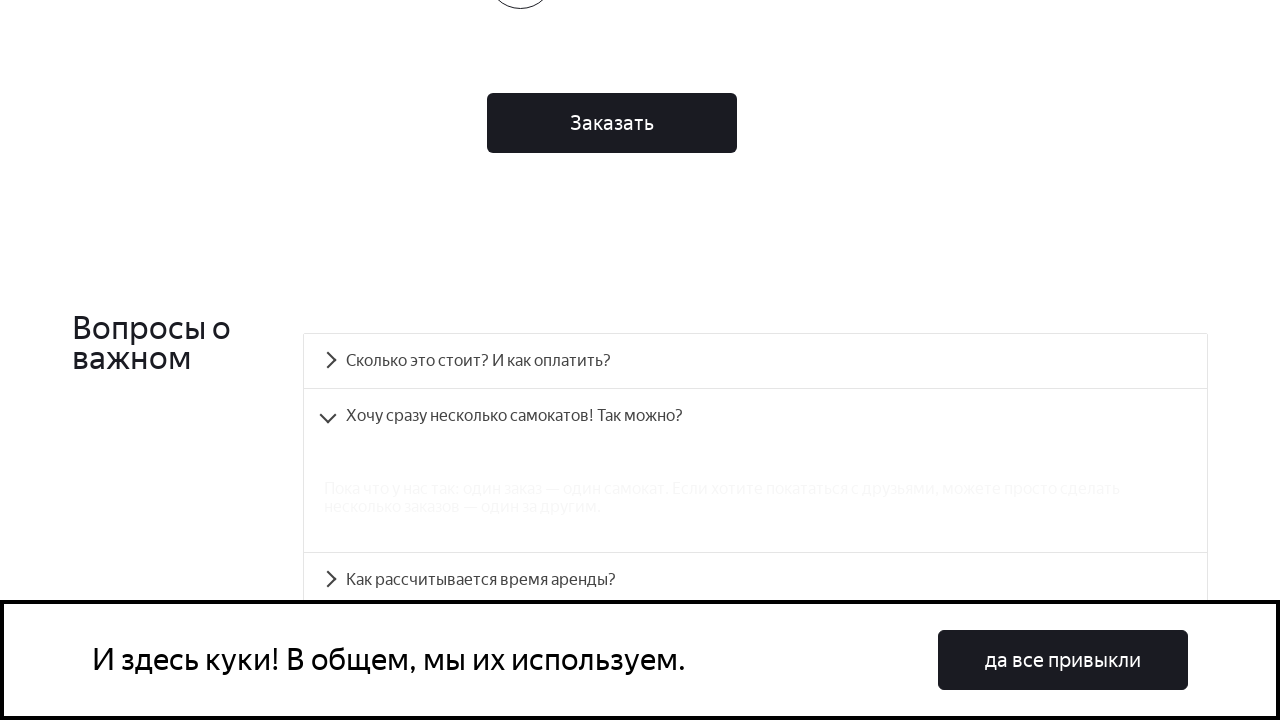

Waited 500ms for animation after clicking button 2
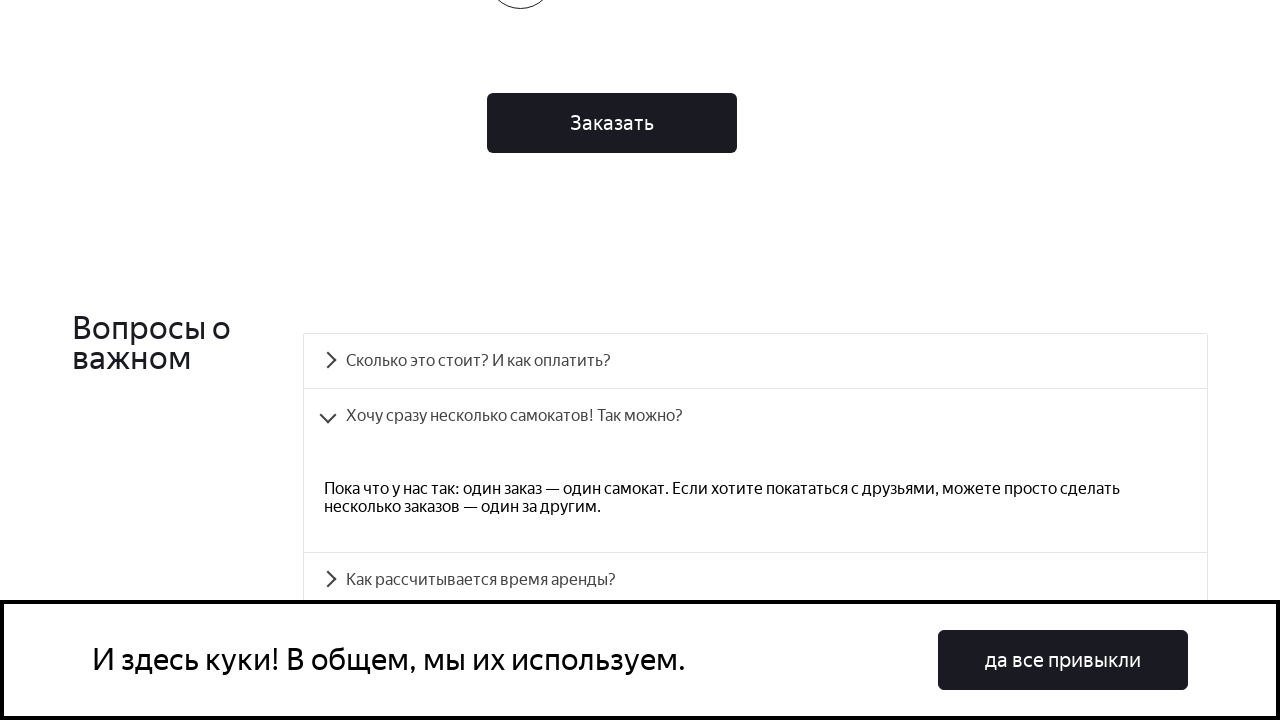

Verified exactly one accordion response is open (count: 1)
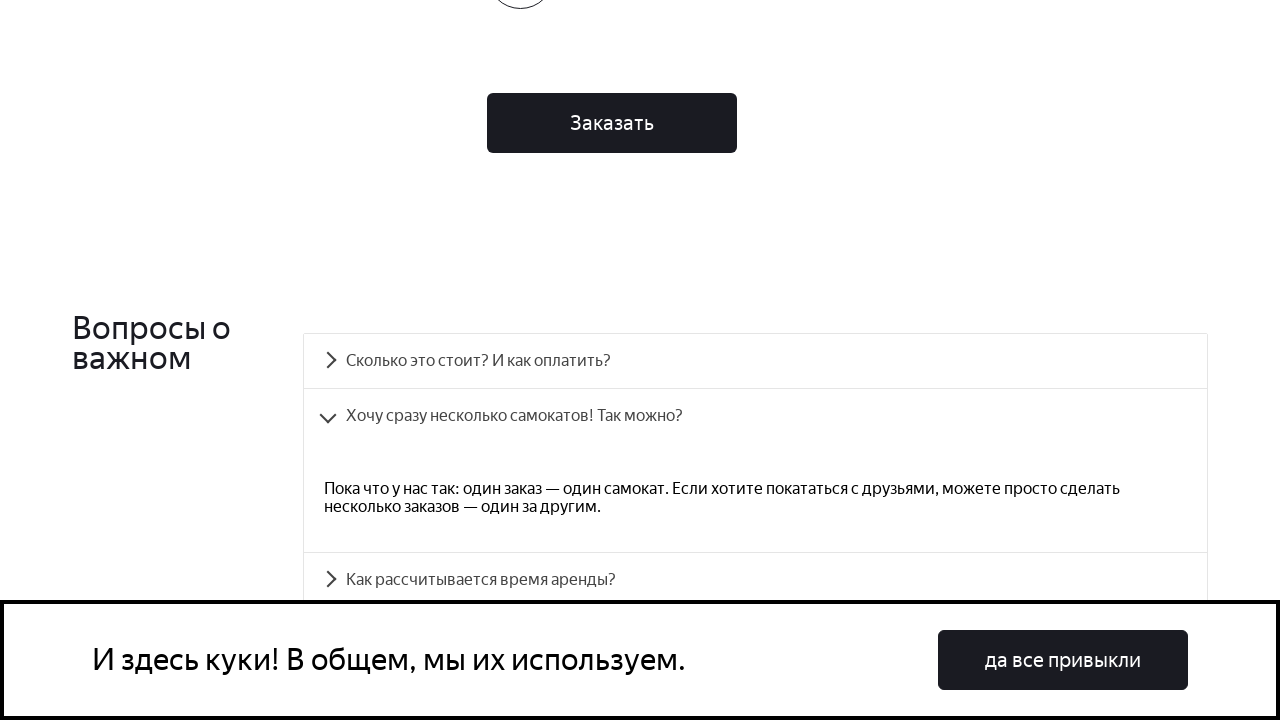

Assertion passed: only one response expanded for button 2
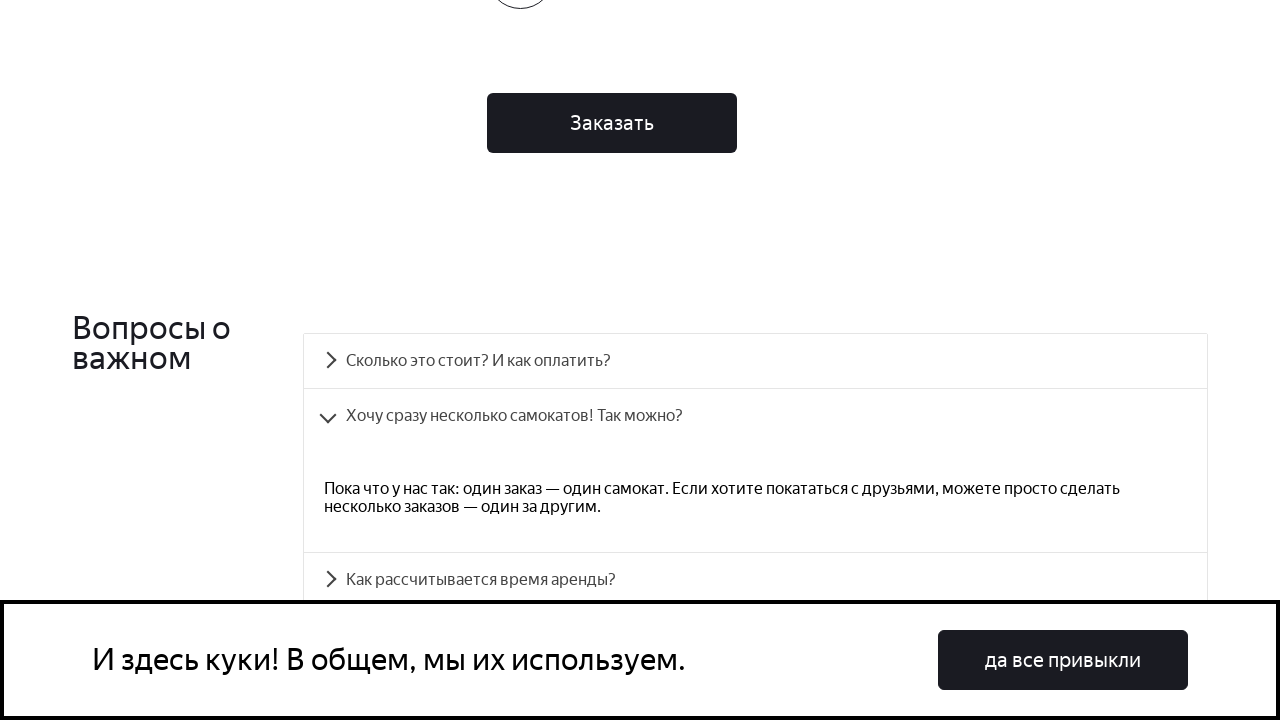

Scrolled FAQ button 3 into view
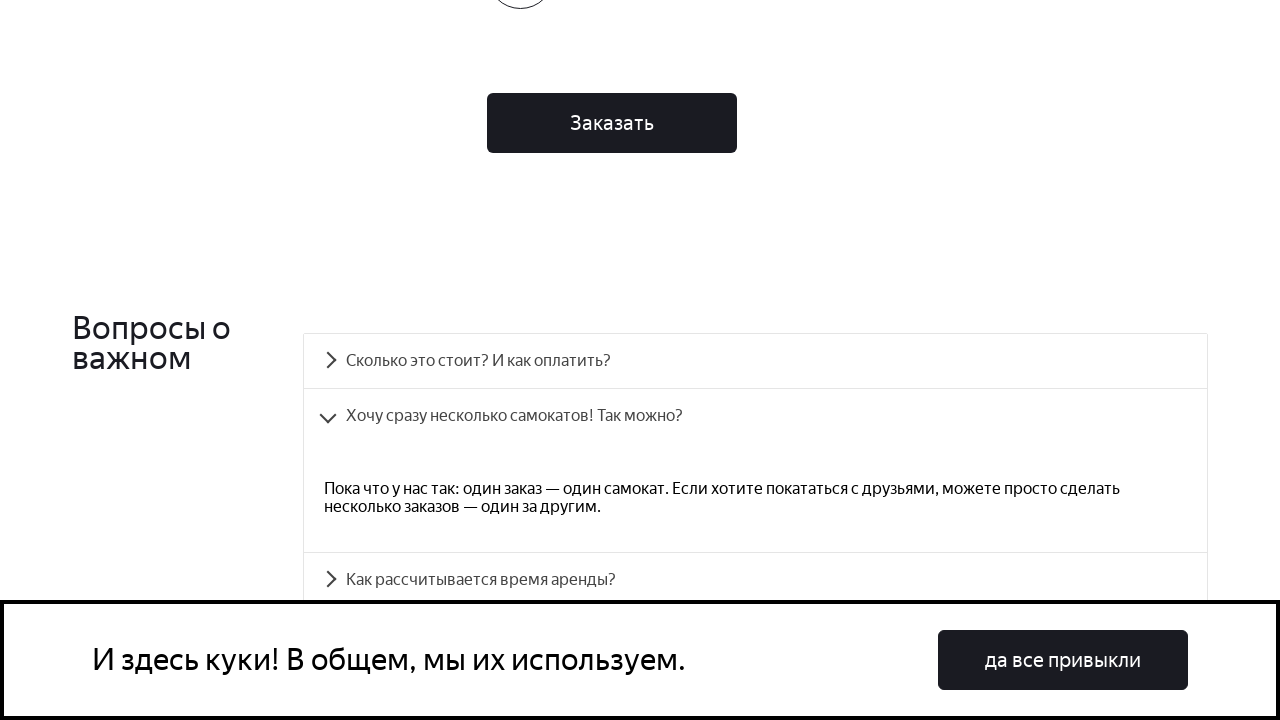

Clicked FAQ button 3 at (755, 580) on .accordion__button, [data-accordion-component='AccordionItemButton'] >> nth=2
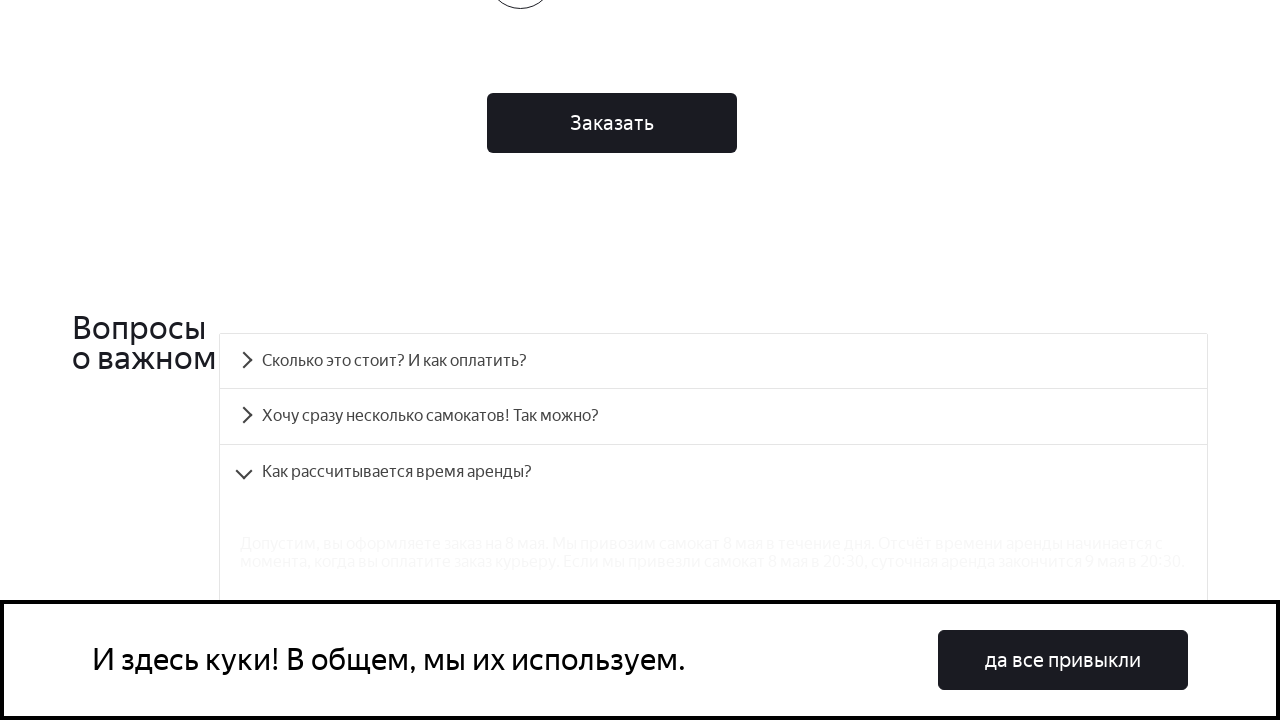

Waited 500ms for animation after clicking button 3
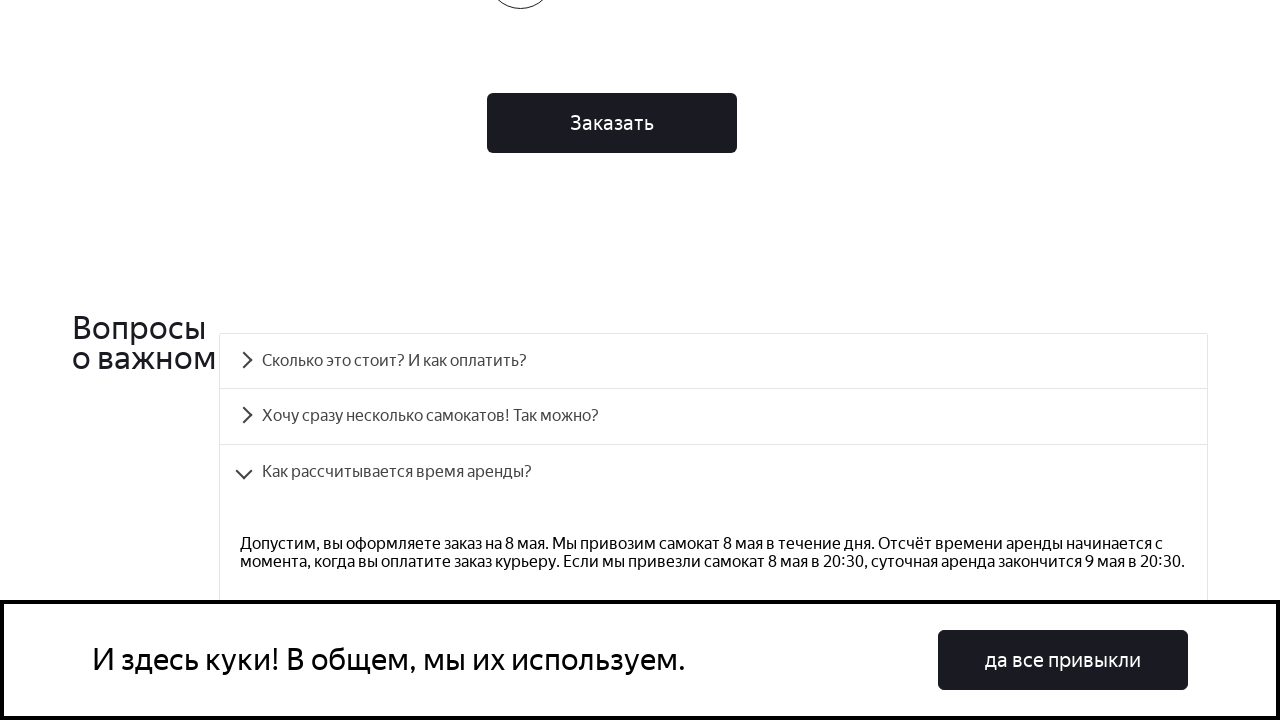

Verified exactly one accordion response is open (count: 1)
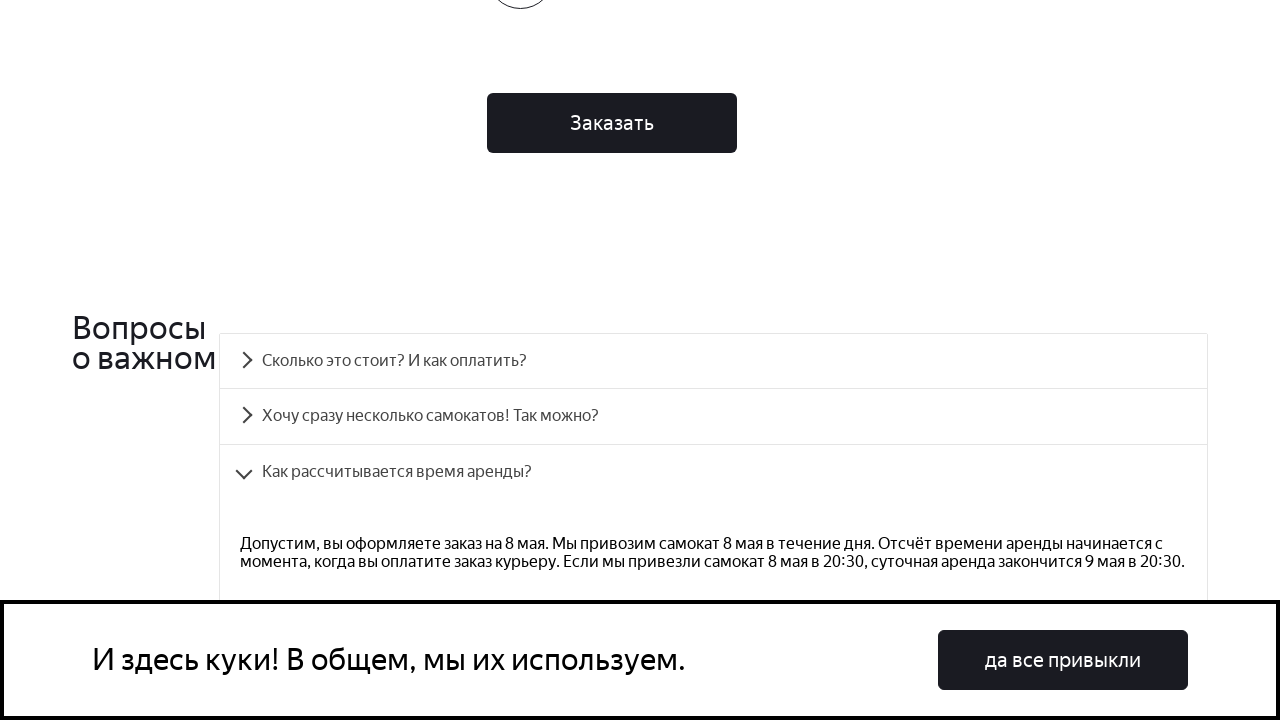

Assertion passed: only one response expanded for button 3
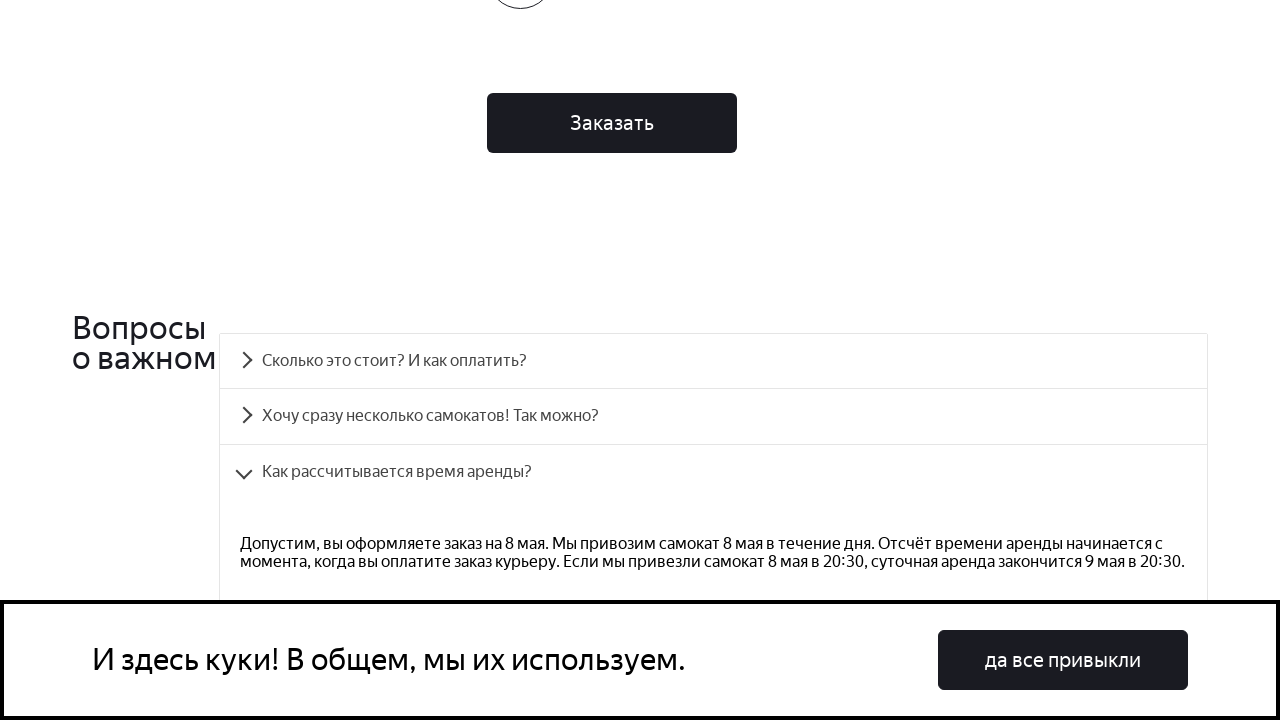

Scrolled FAQ button 4 into view
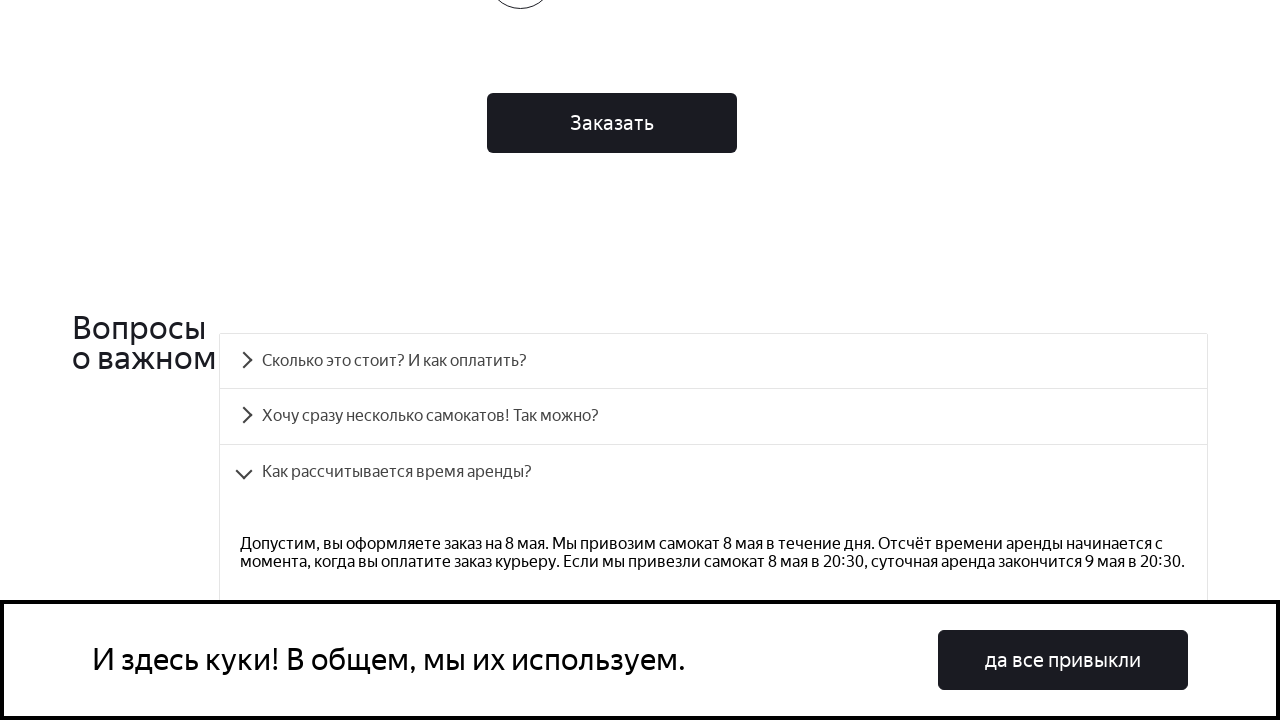

Clicked FAQ button 4 at (714, 361) on .accordion__button, [data-accordion-component='AccordionItemButton'] >> nth=3
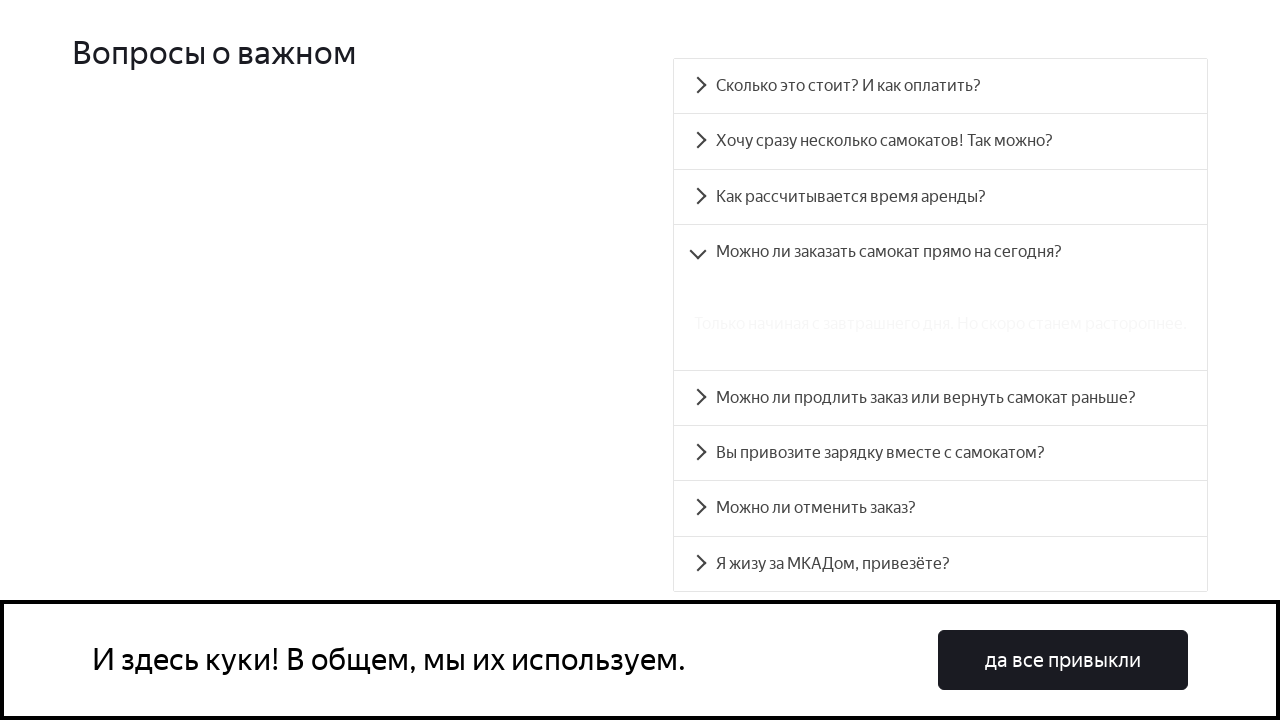

Waited 500ms for animation after clicking button 4
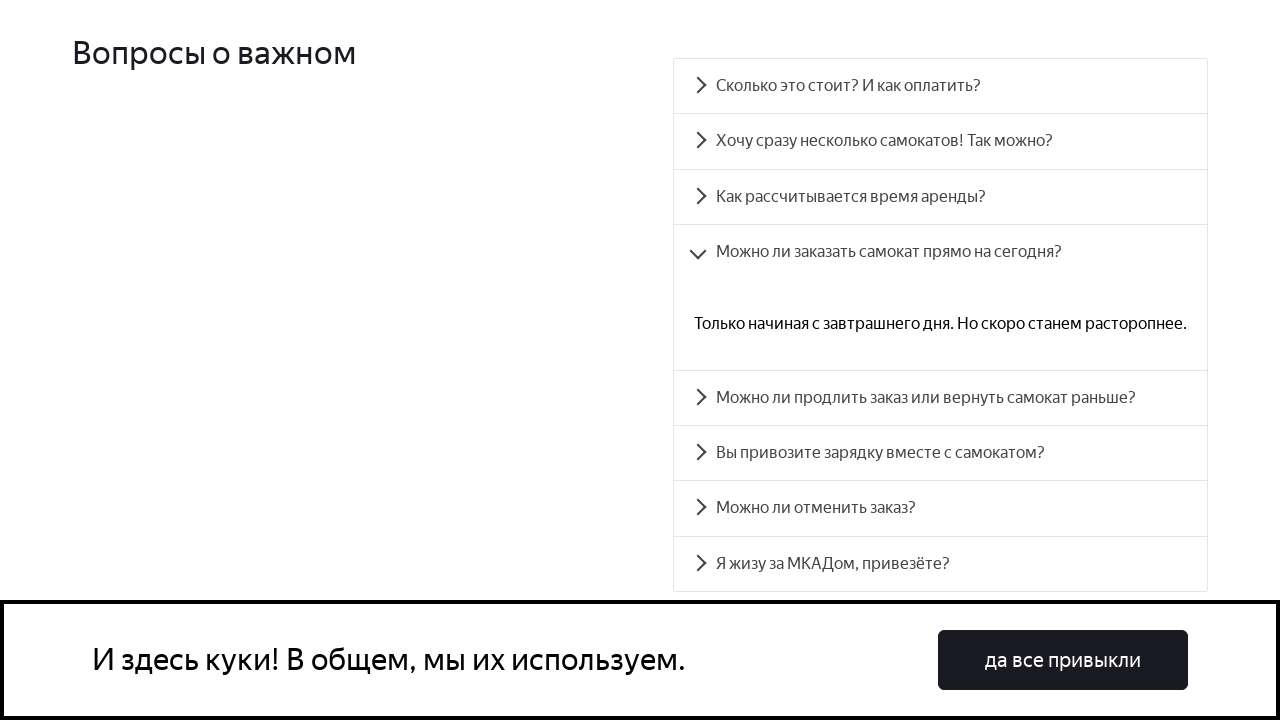

Verified exactly one accordion response is open (count: 1)
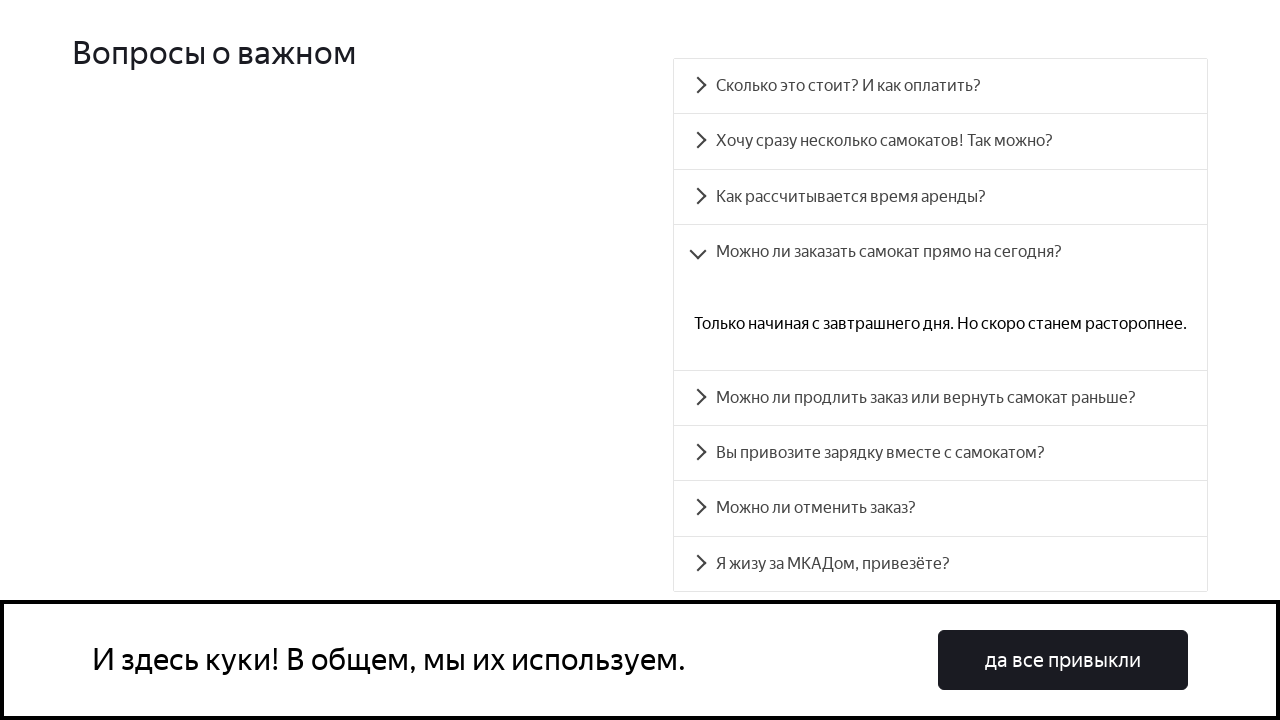

Assertion passed: only one response expanded for button 4
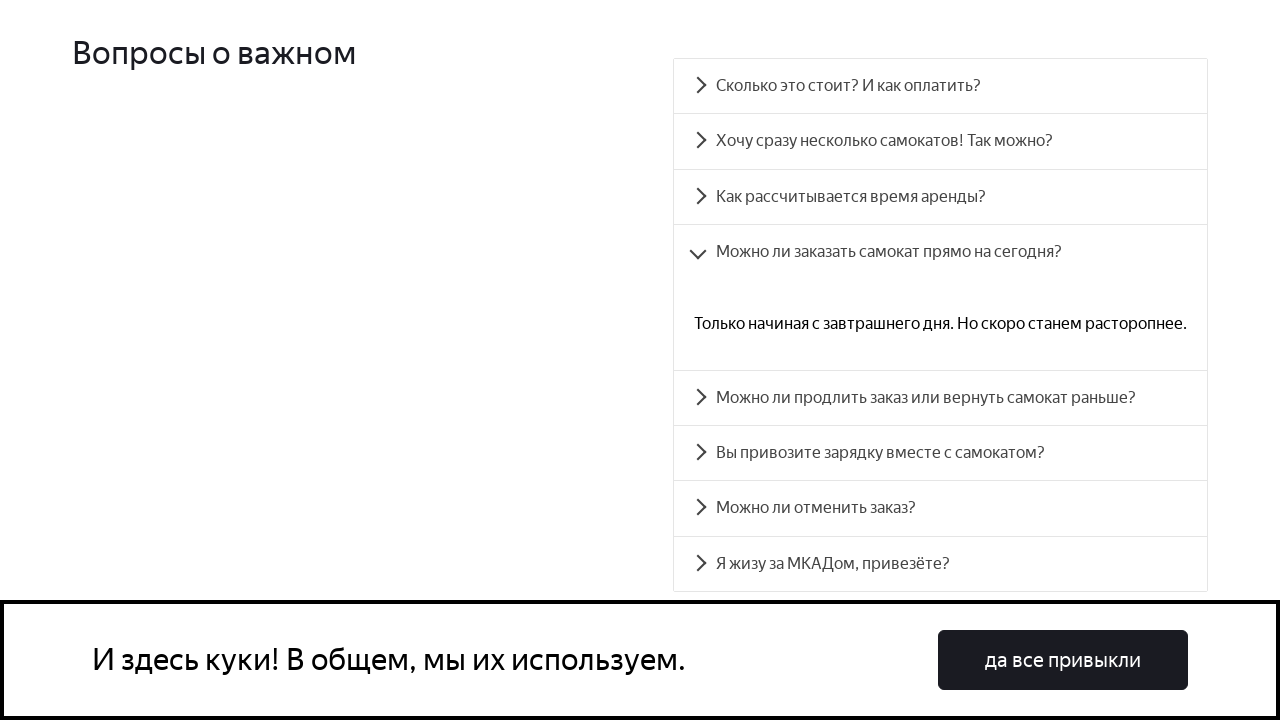

Scrolled FAQ button 5 into view
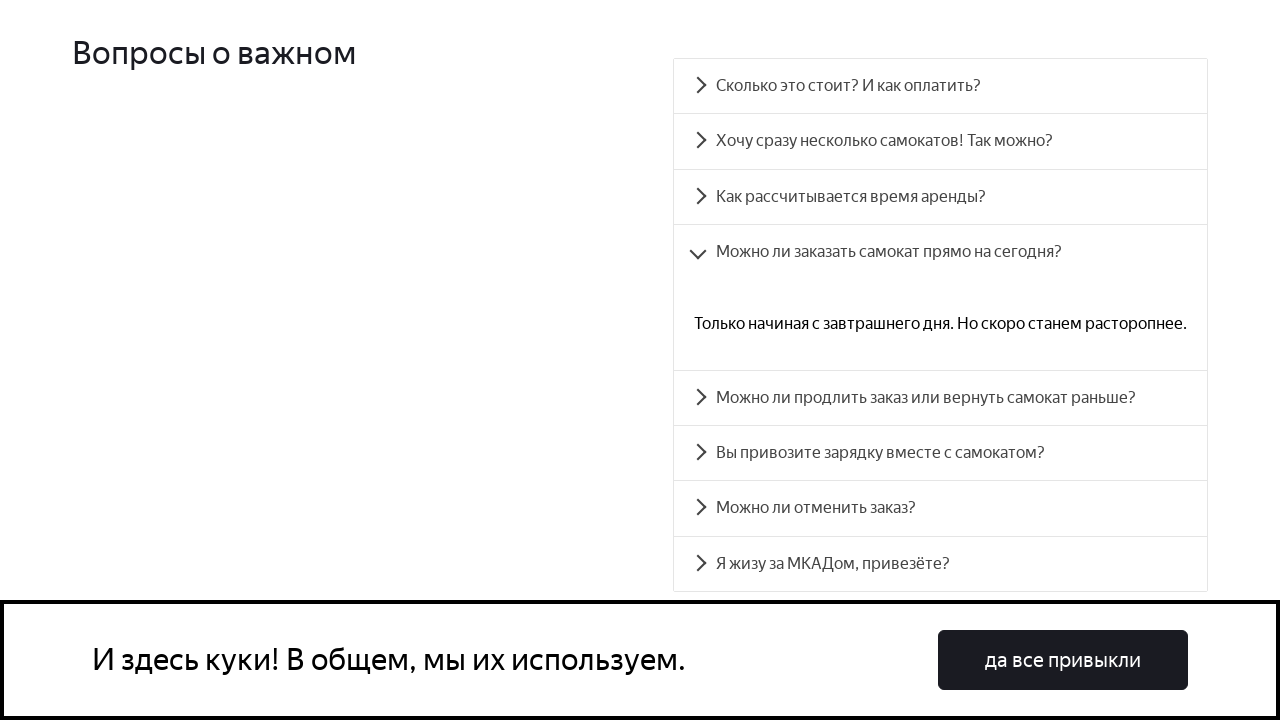

Clicked FAQ button 5 at (940, 398) on .accordion__button, [data-accordion-component='AccordionItemButton'] >> nth=4
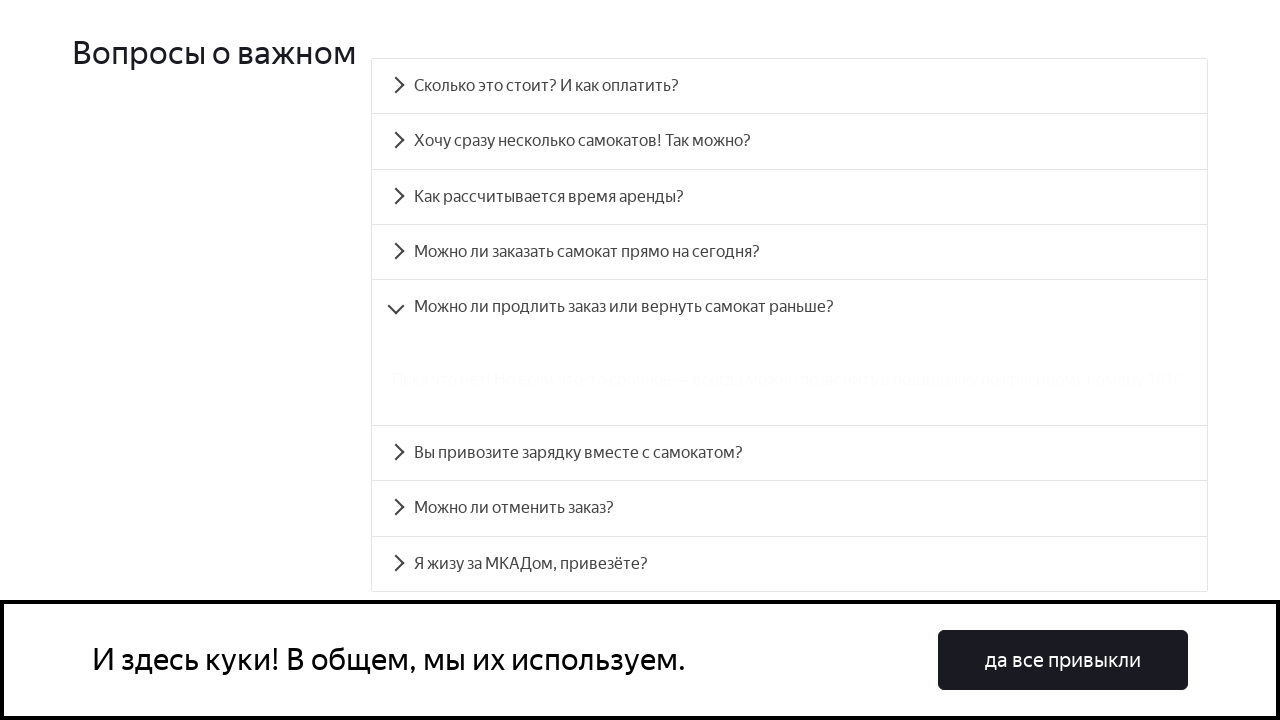

Waited 500ms for animation after clicking button 5
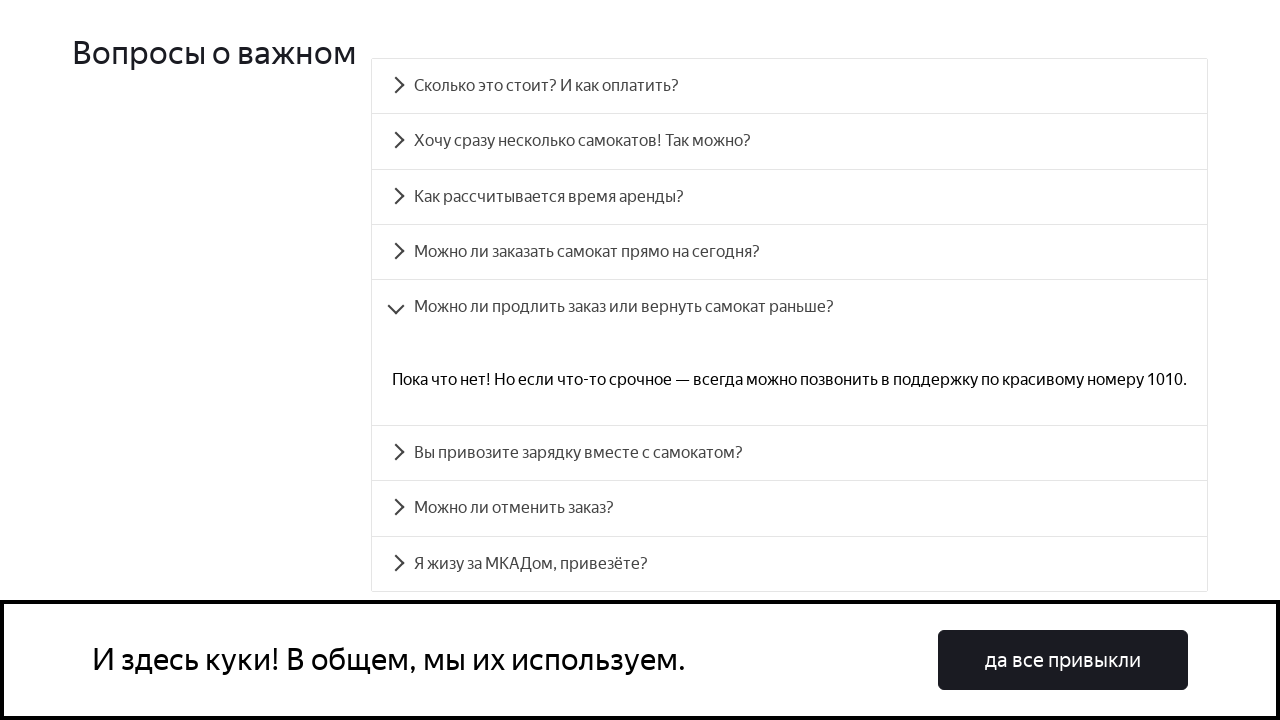

Verified exactly one accordion response is open (count: 1)
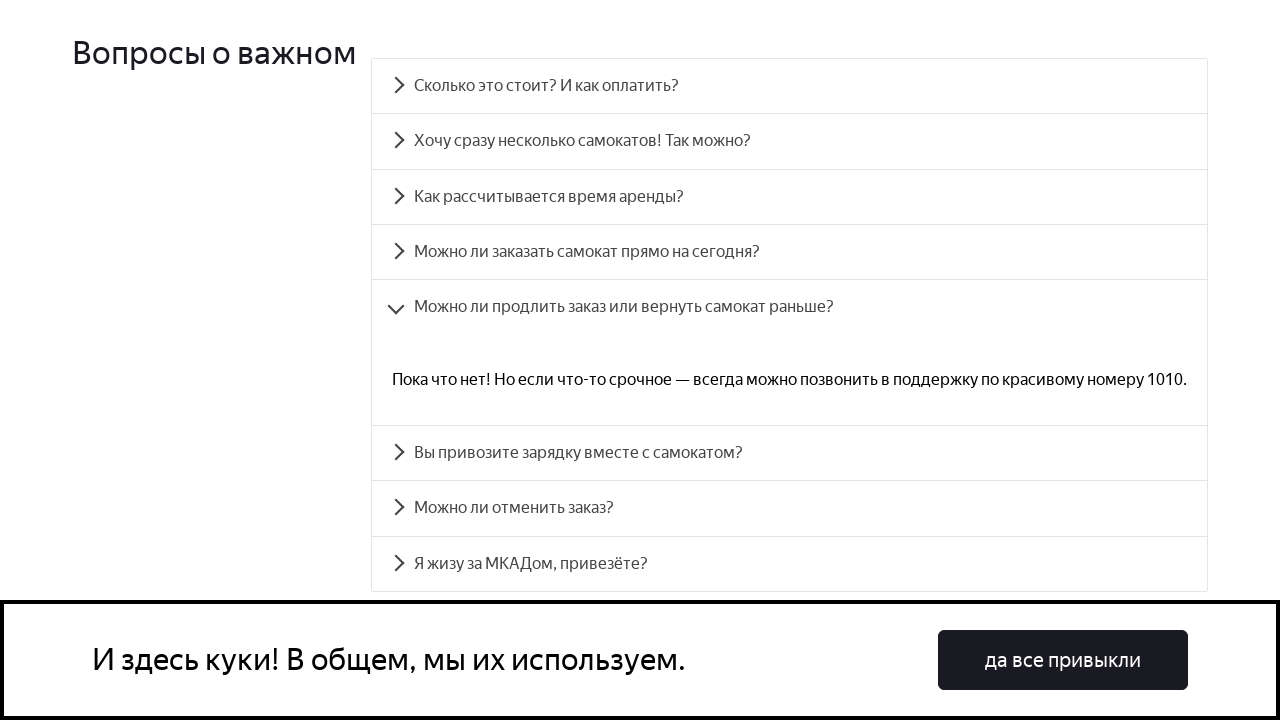

Assertion passed: only one response expanded for button 5
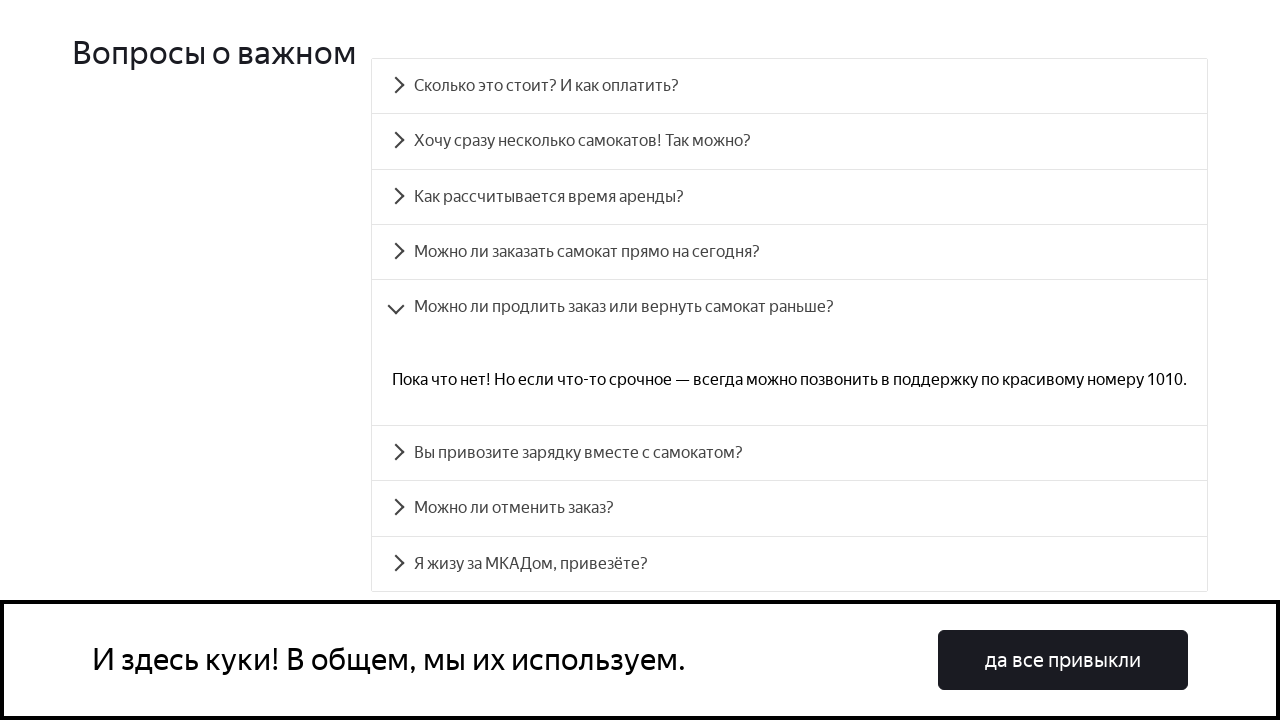

Scrolled FAQ button 6 into view
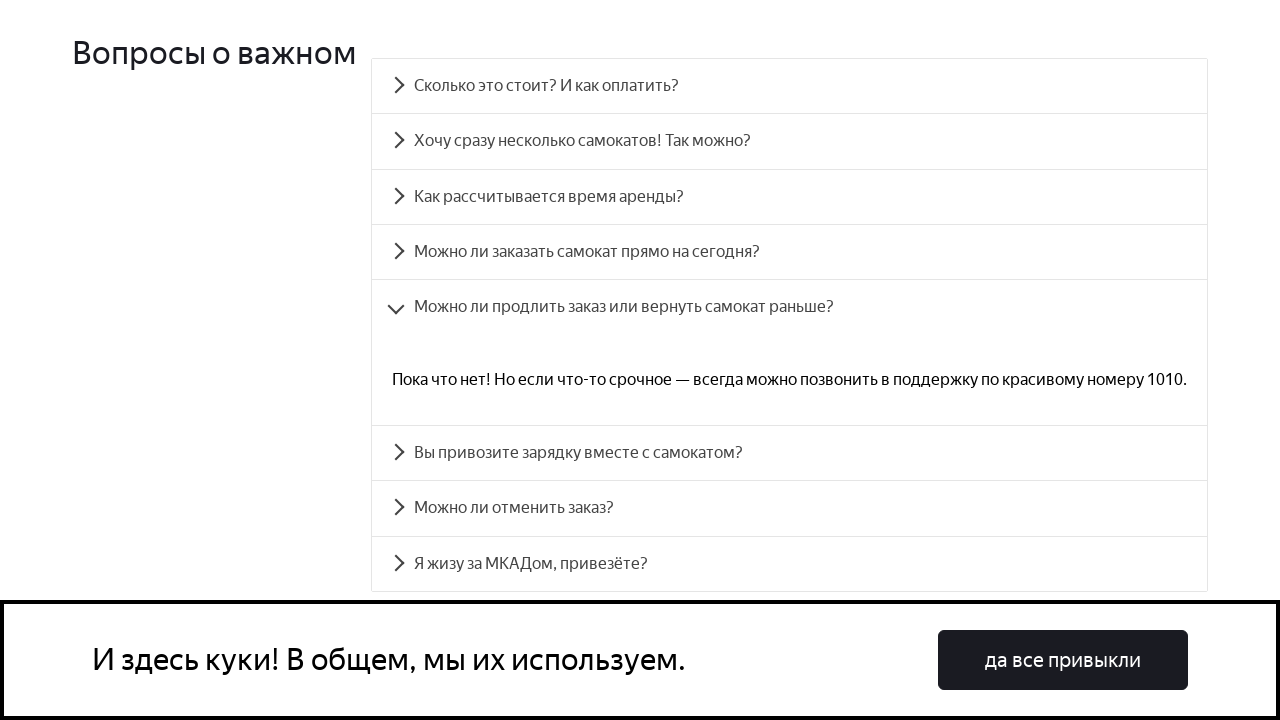

Clicked FAQ button 6 at (790, 453) on .accordion__button, [data-accordion-component='AccordionItemButton'] >> nth=5
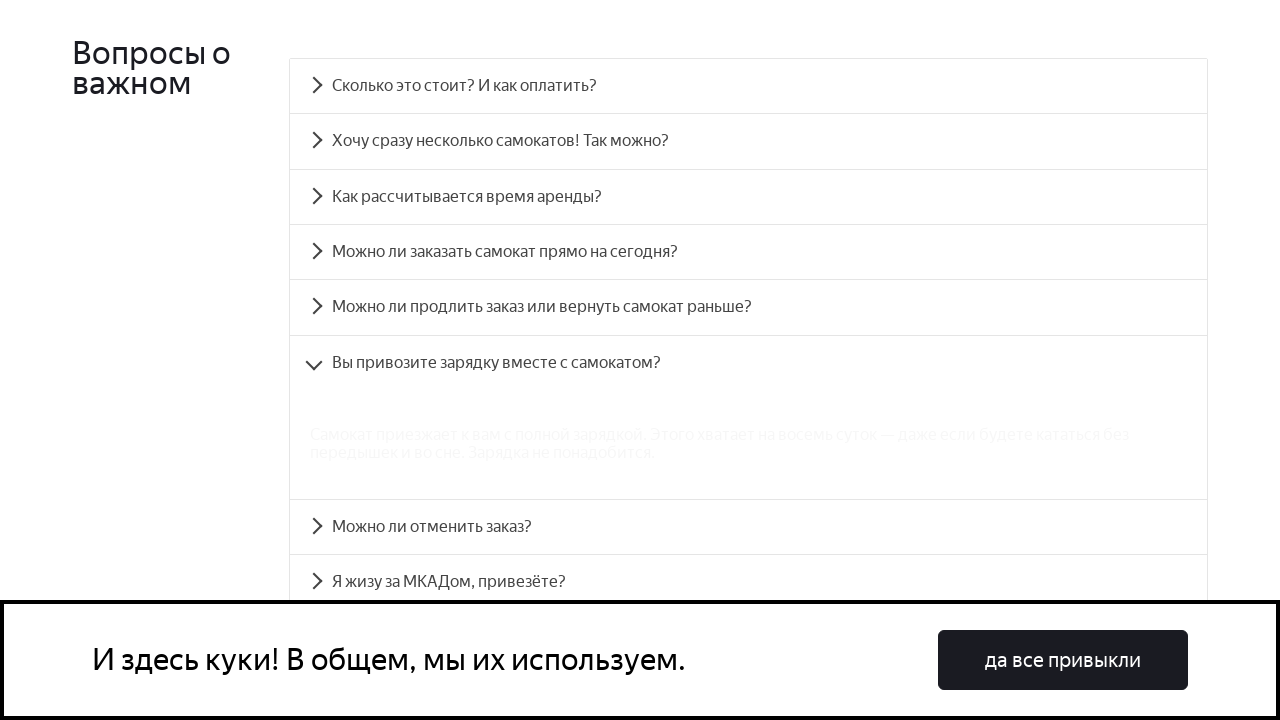

Waited 500ms for animation after clicking button 6
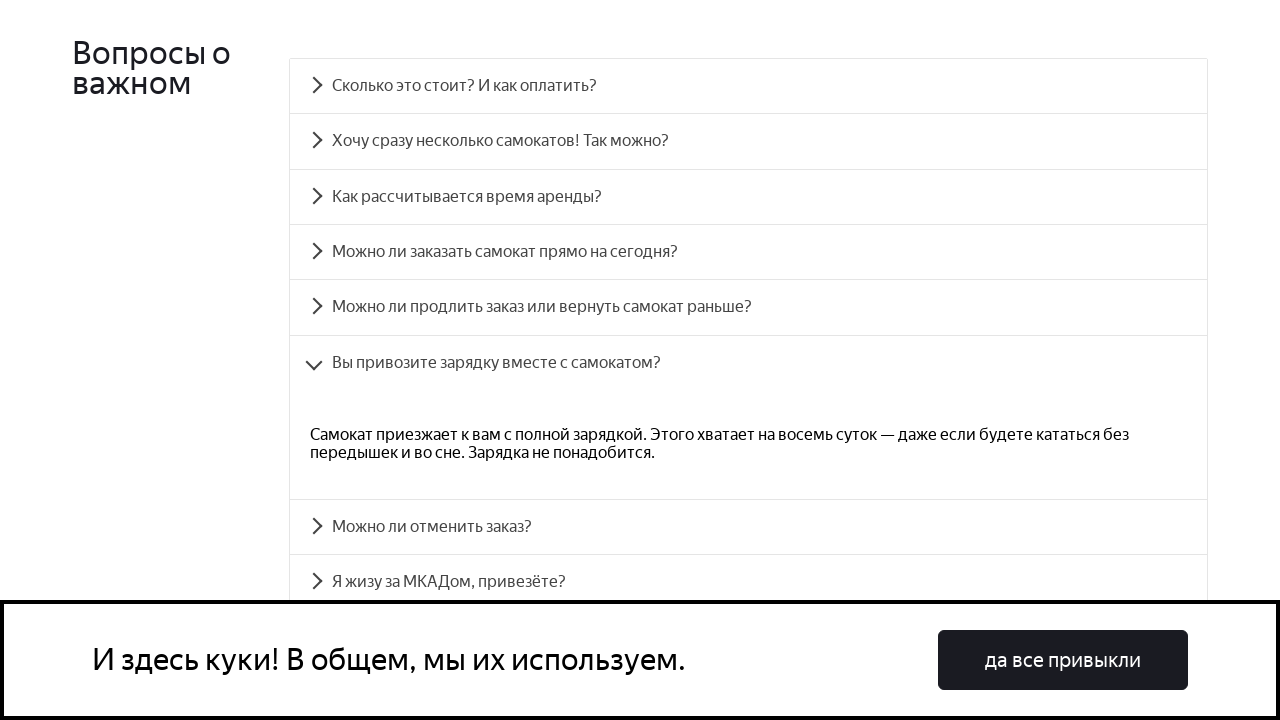

Verified exactly one accordion response is open (count: 1)
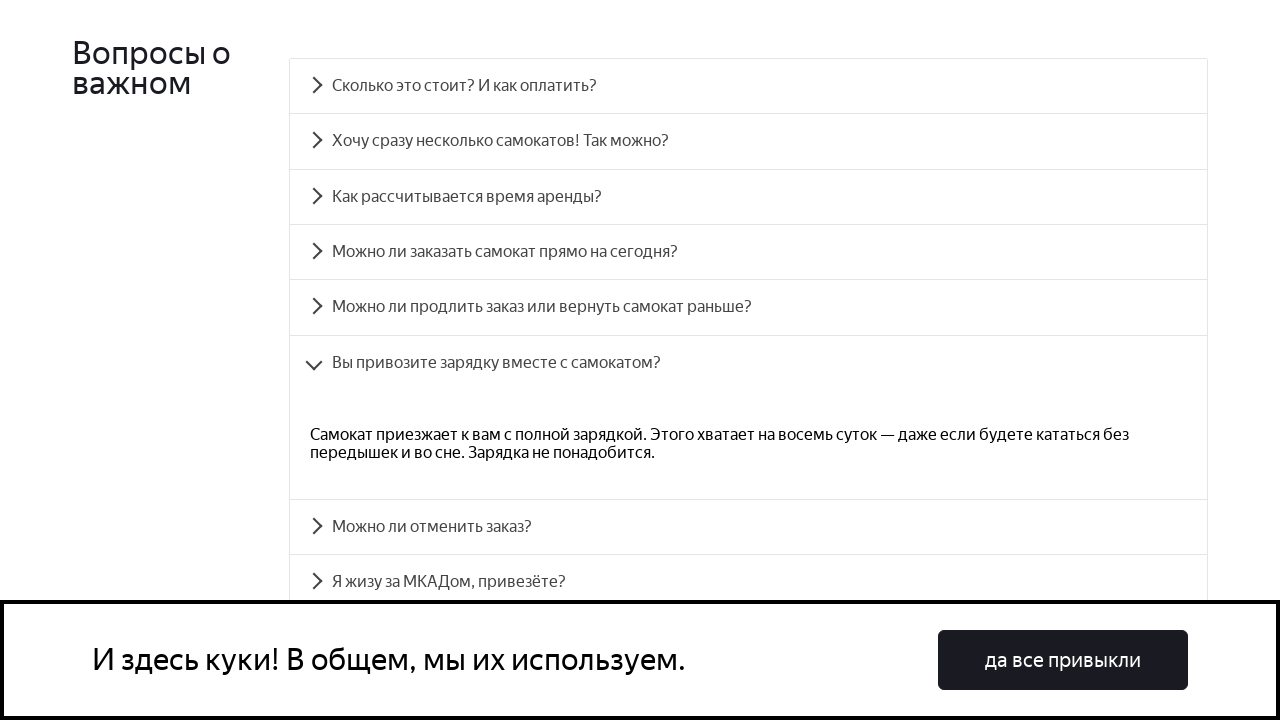

Assertion passed: only one response expanded for button 6
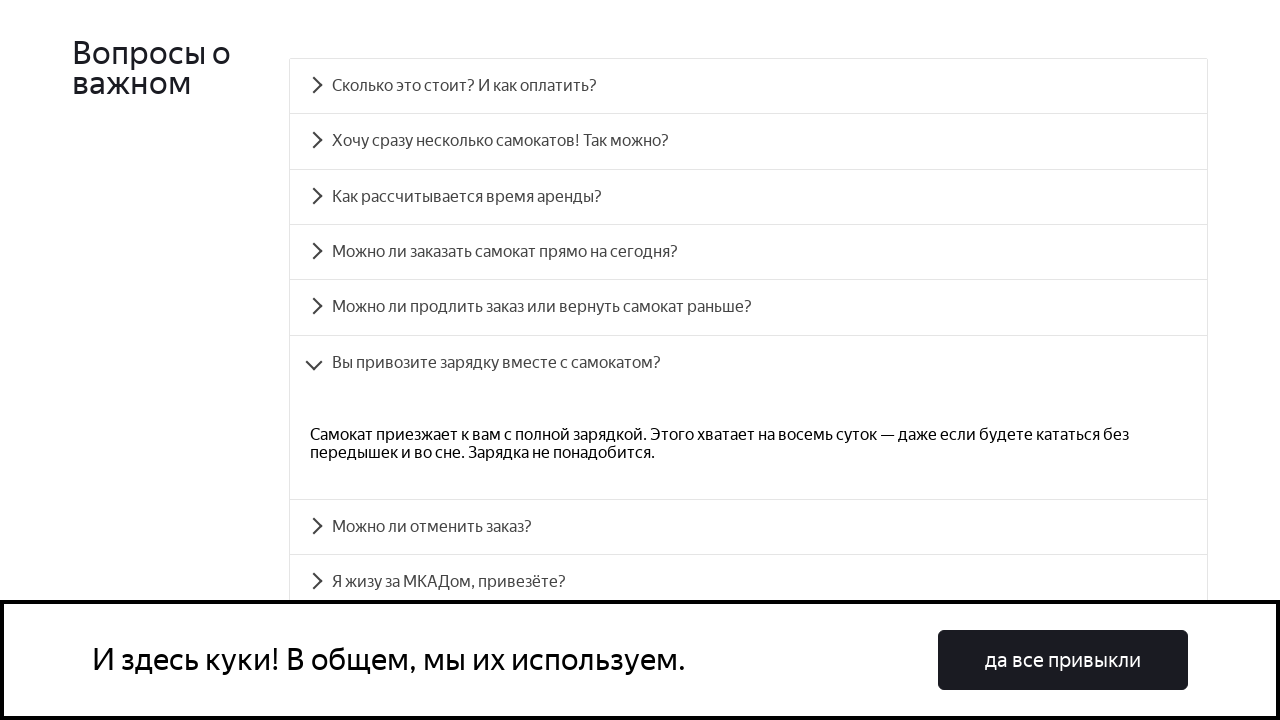

Scrolled FAQ button 7 into view
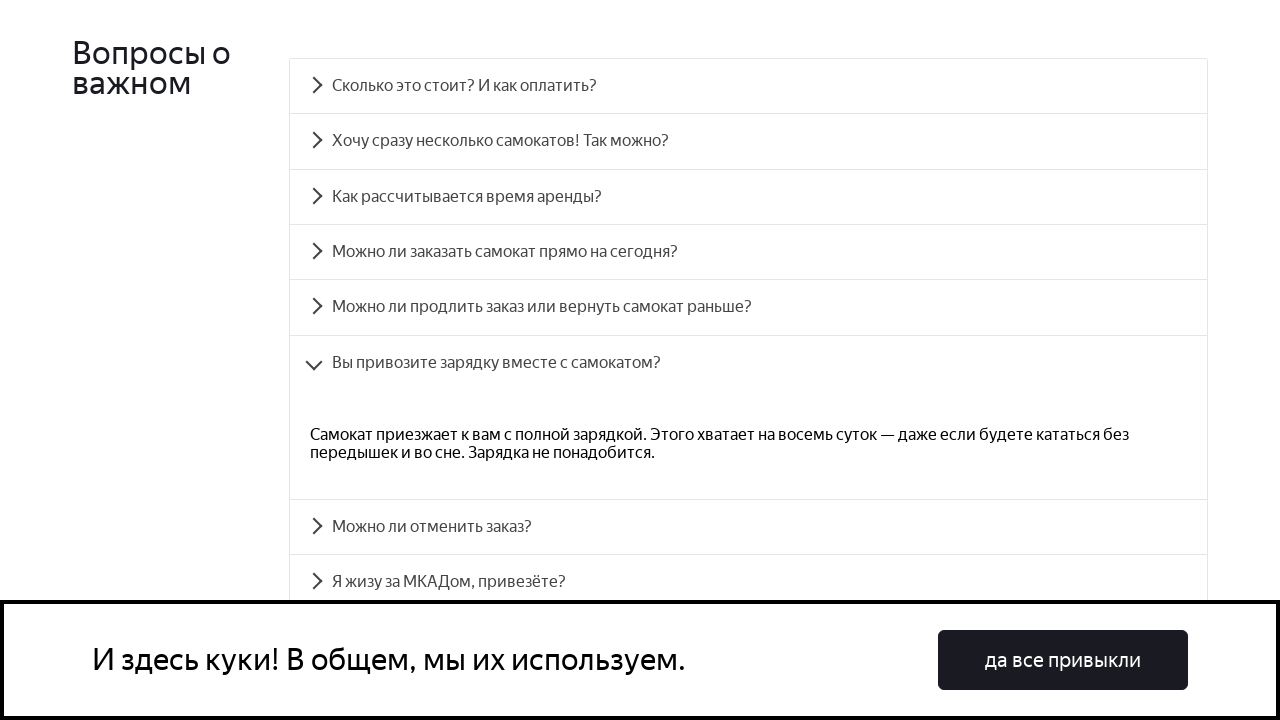

Clicked FAQ button 7 at (748, 527) on .accordion__button, [data-accordion-component='AccordionItemButton'] >> nth=6
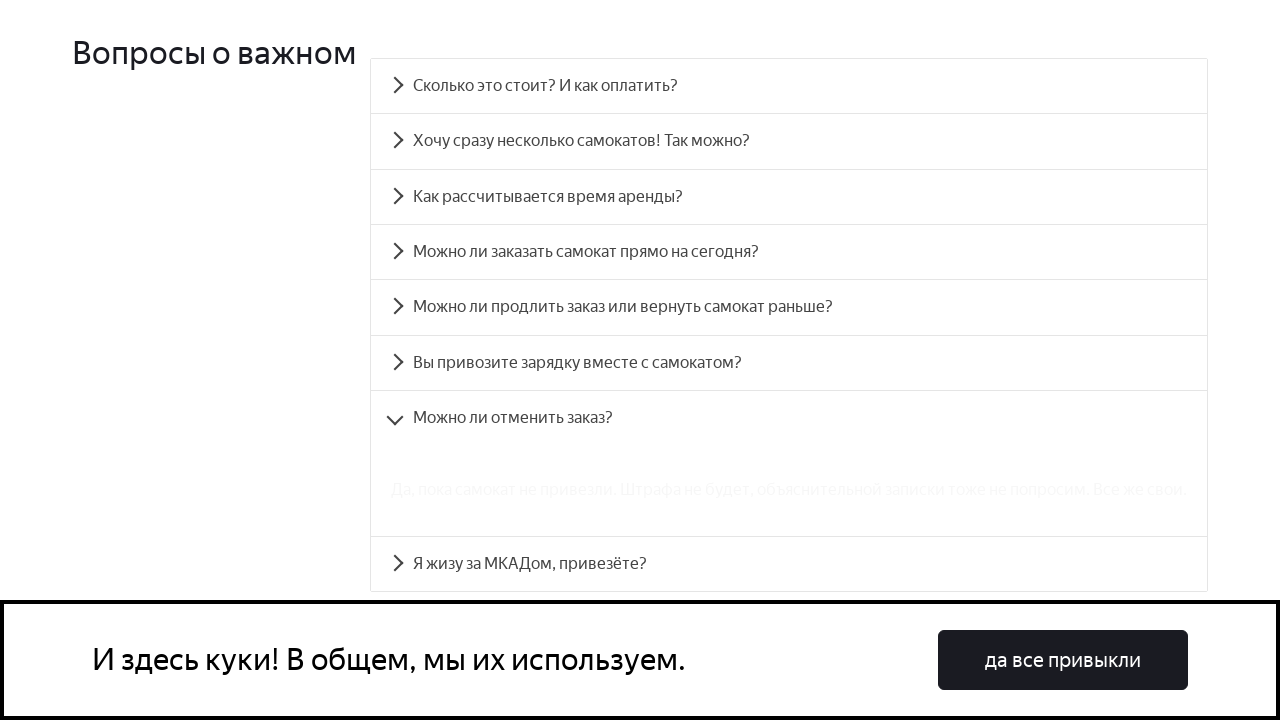

Waited 500ms for animation after clicking button 7
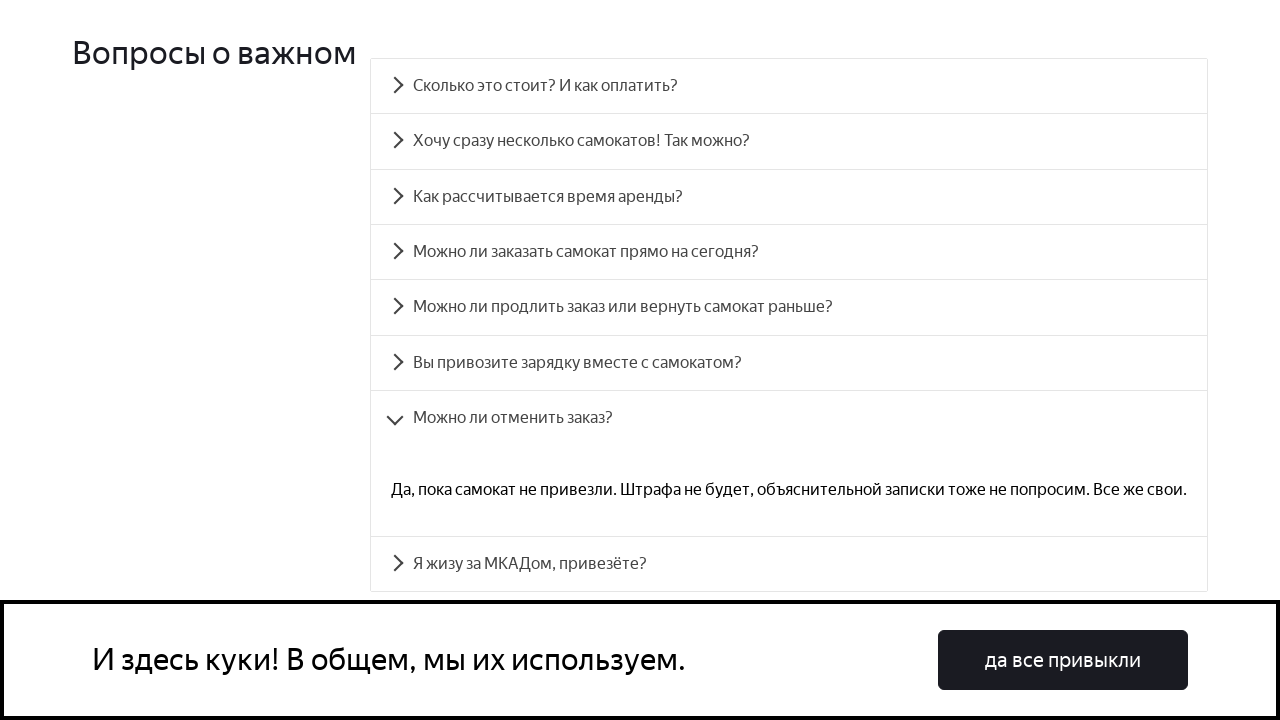

Verified exactly one accordion response is open (count: 1)
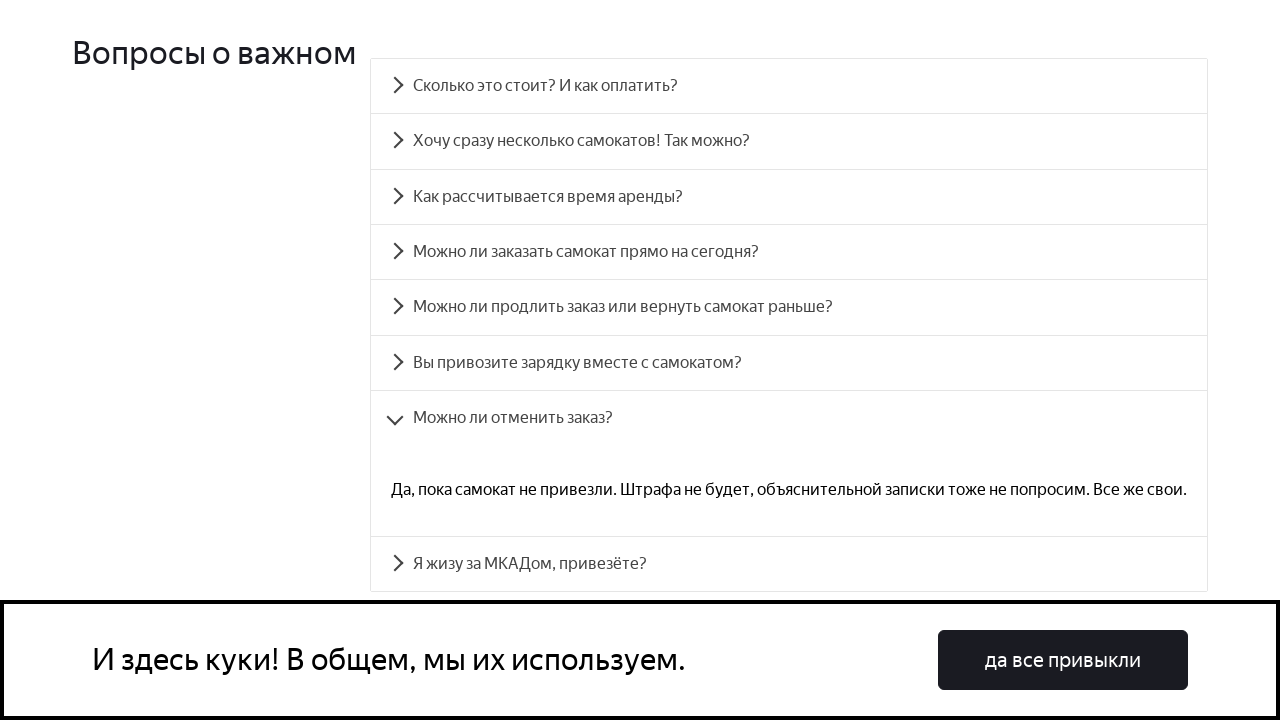

Assertion passed: only one response expanded for button 7
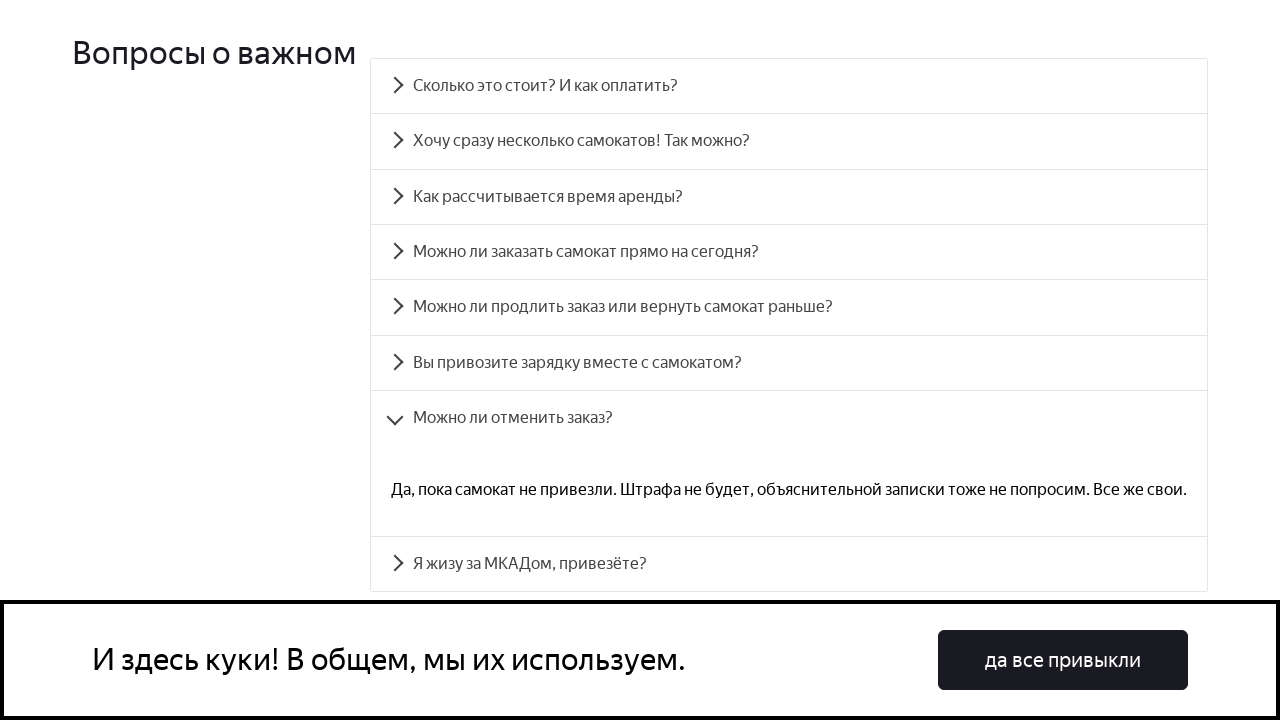

Scrolled FAQ button 8 into view
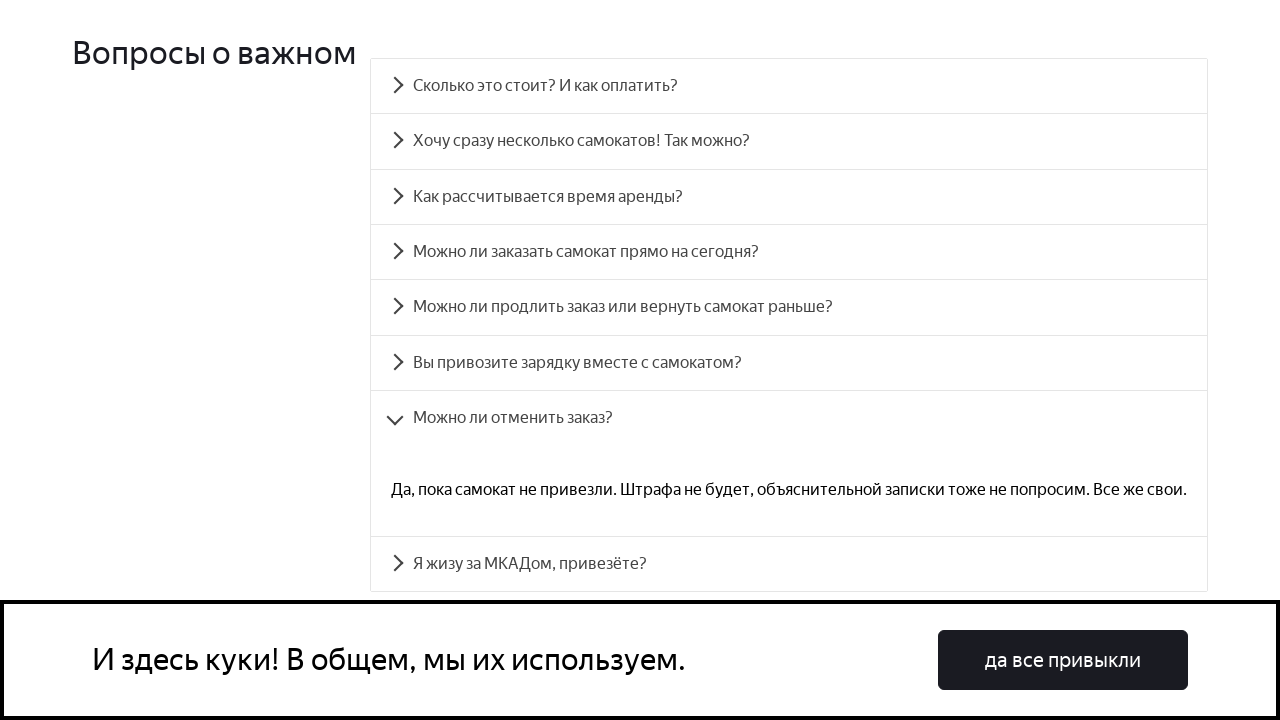

Clicked FAQ button 8 at (789, 564) on .accordion__button, [data-accordion-component='AccordionItemButton'] >> nth=7
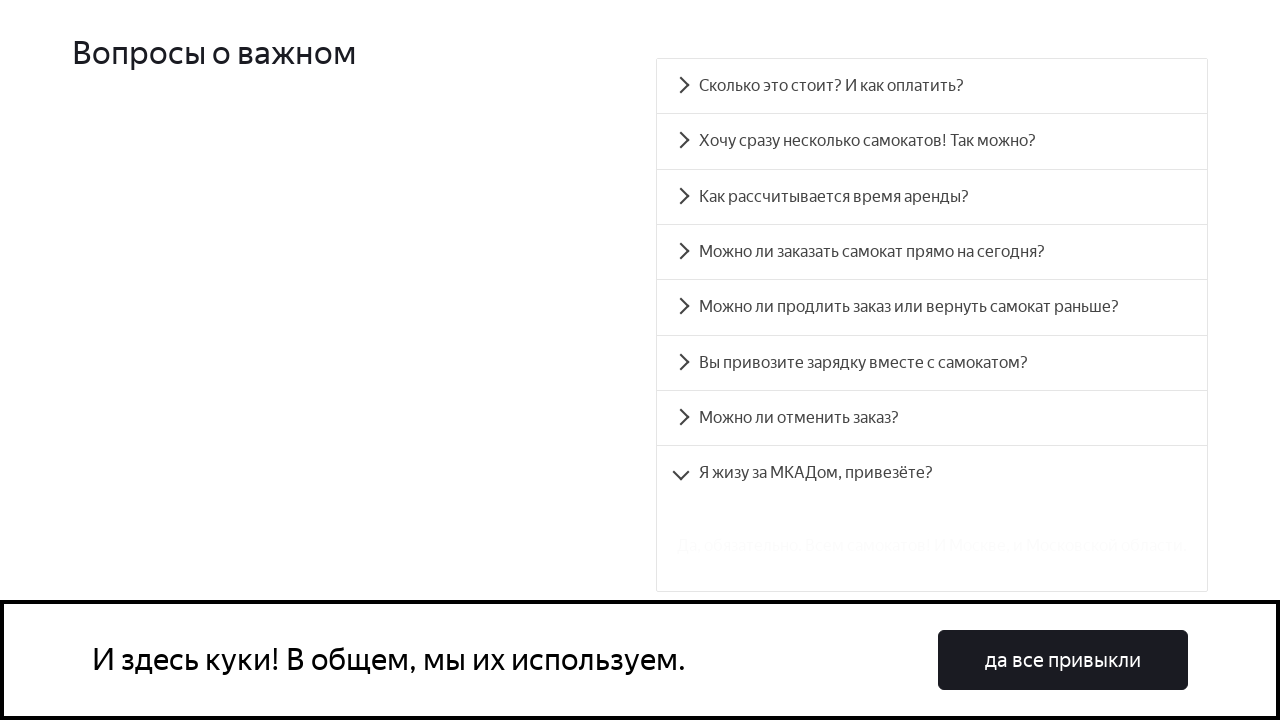

Waited 500ms for animation after clicking button 8
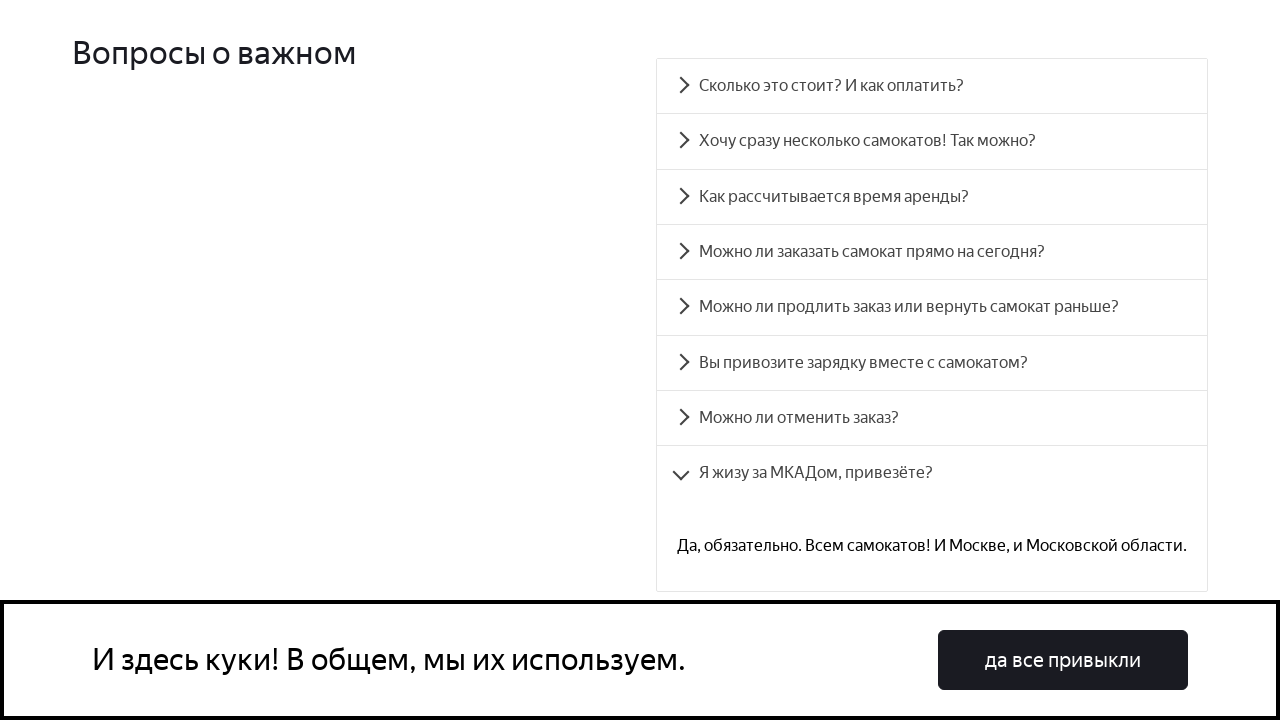

Verified exactly one accordion response is open (count: 1)
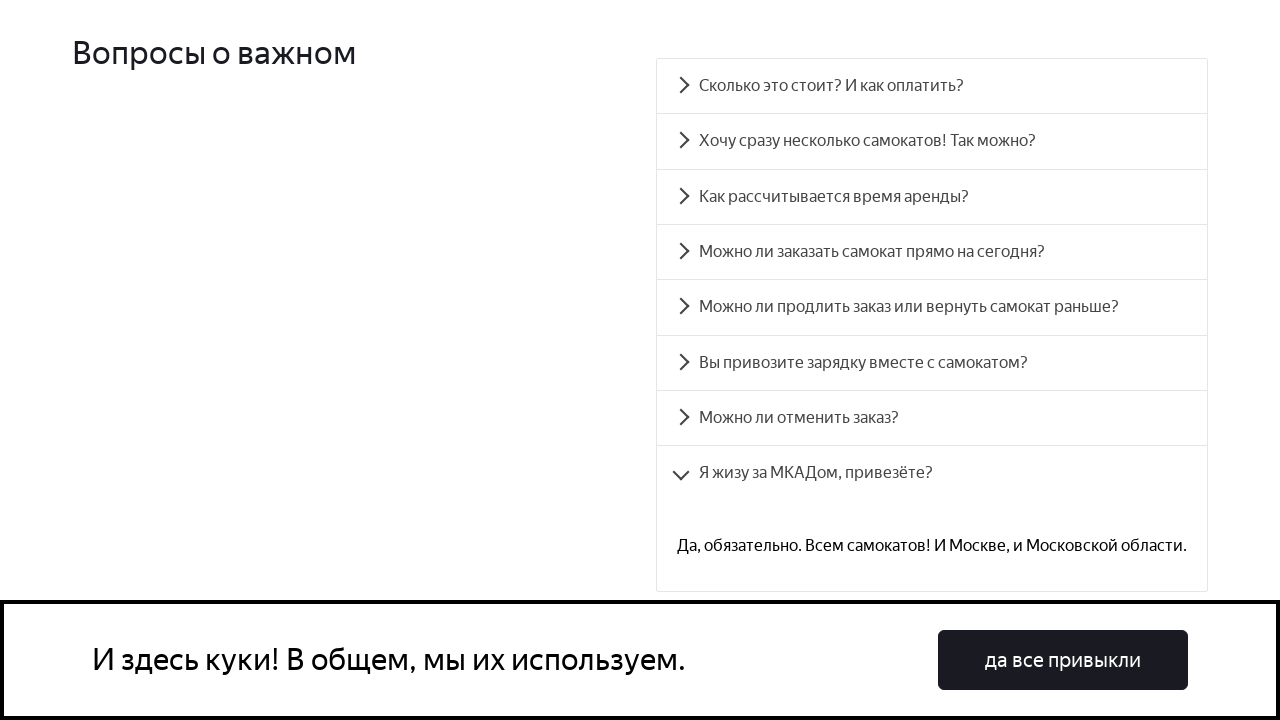

Assertion passed: only one response expanded for button 8
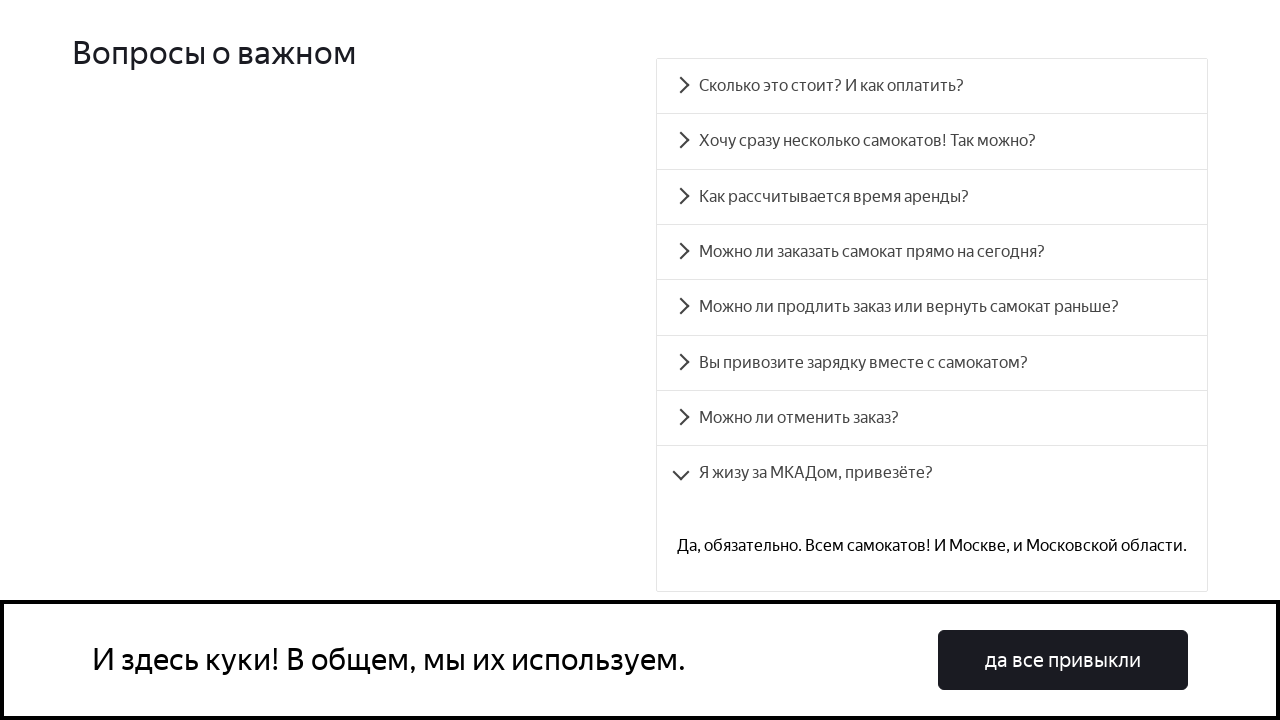

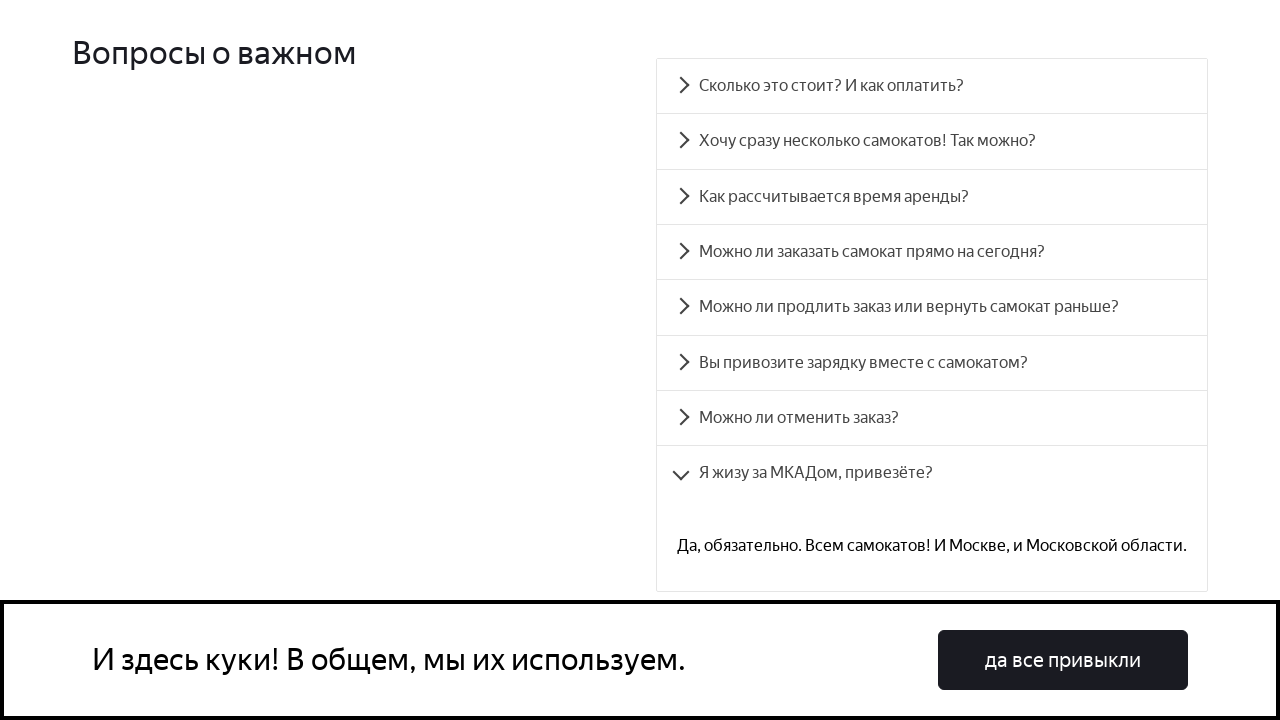